Tests a todo list application by adding 5 new items, then marking each item as completed and deleting them one by one.

Starting URL: https://takitajwar17.github.io/Simple-Todo-List-Refactored/

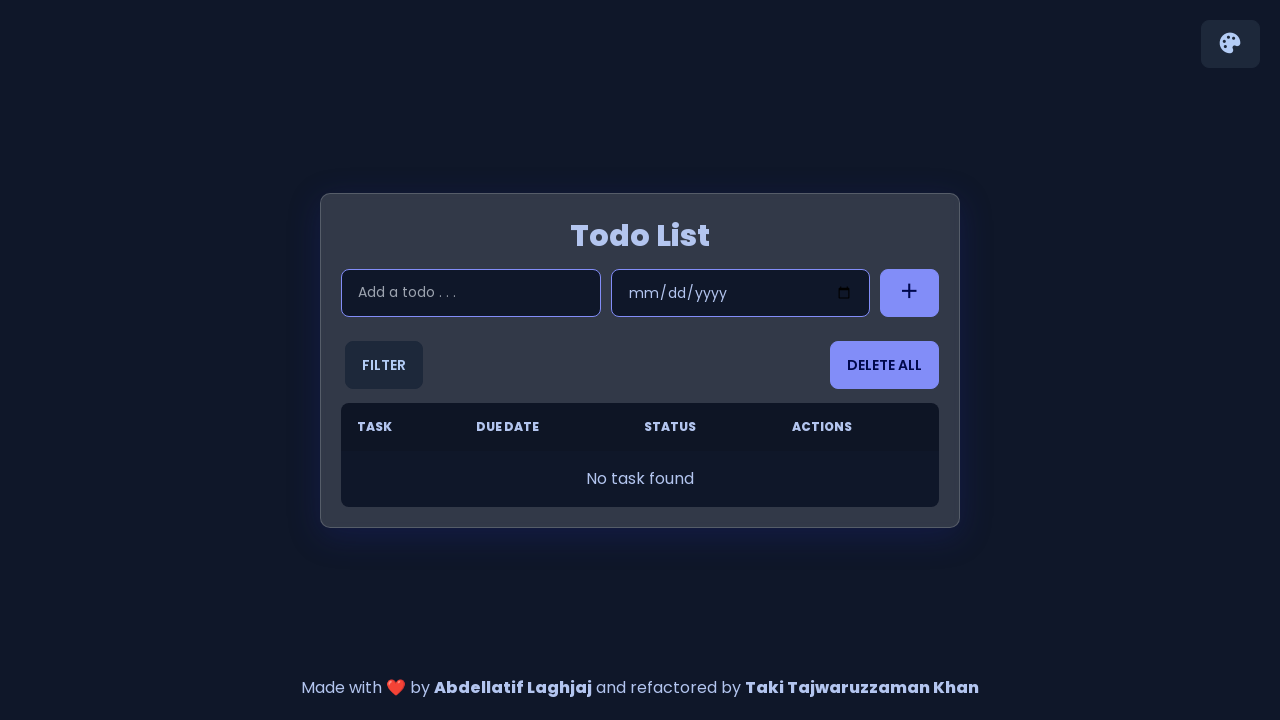

Waited for todo input field to load
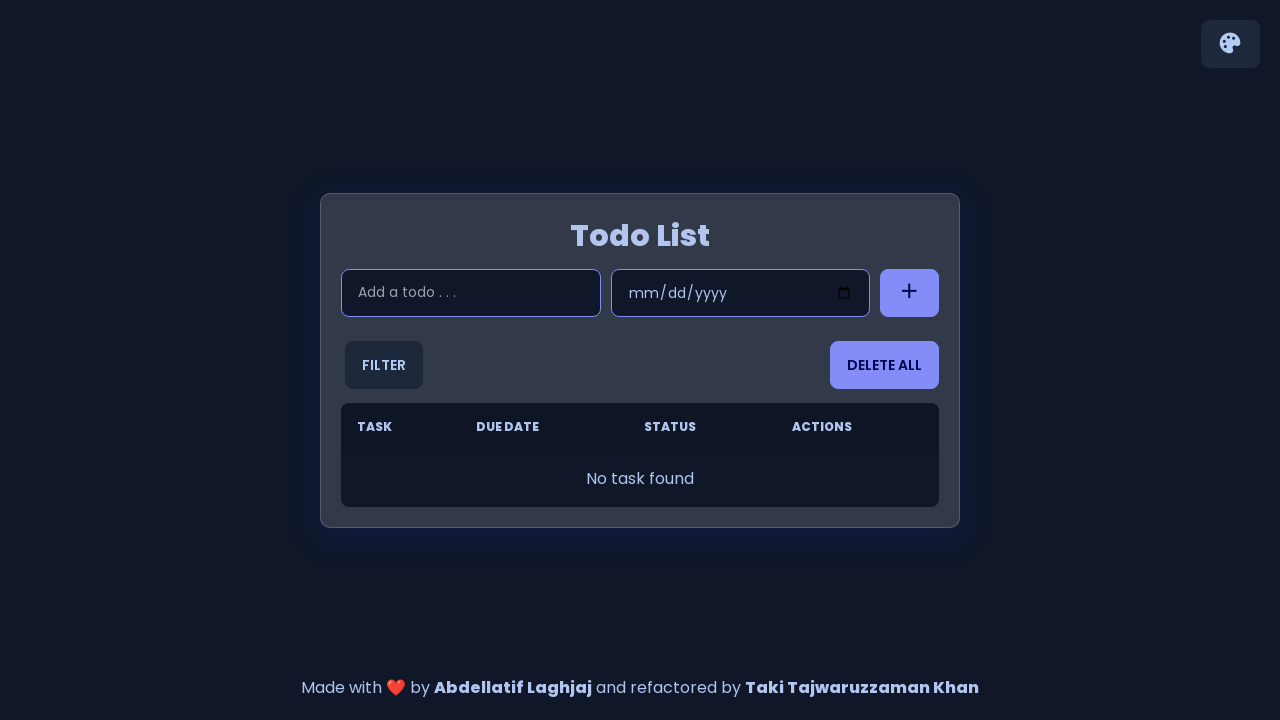

Clicked input field for item 1 at (471, 292) on input.input.input-bordered
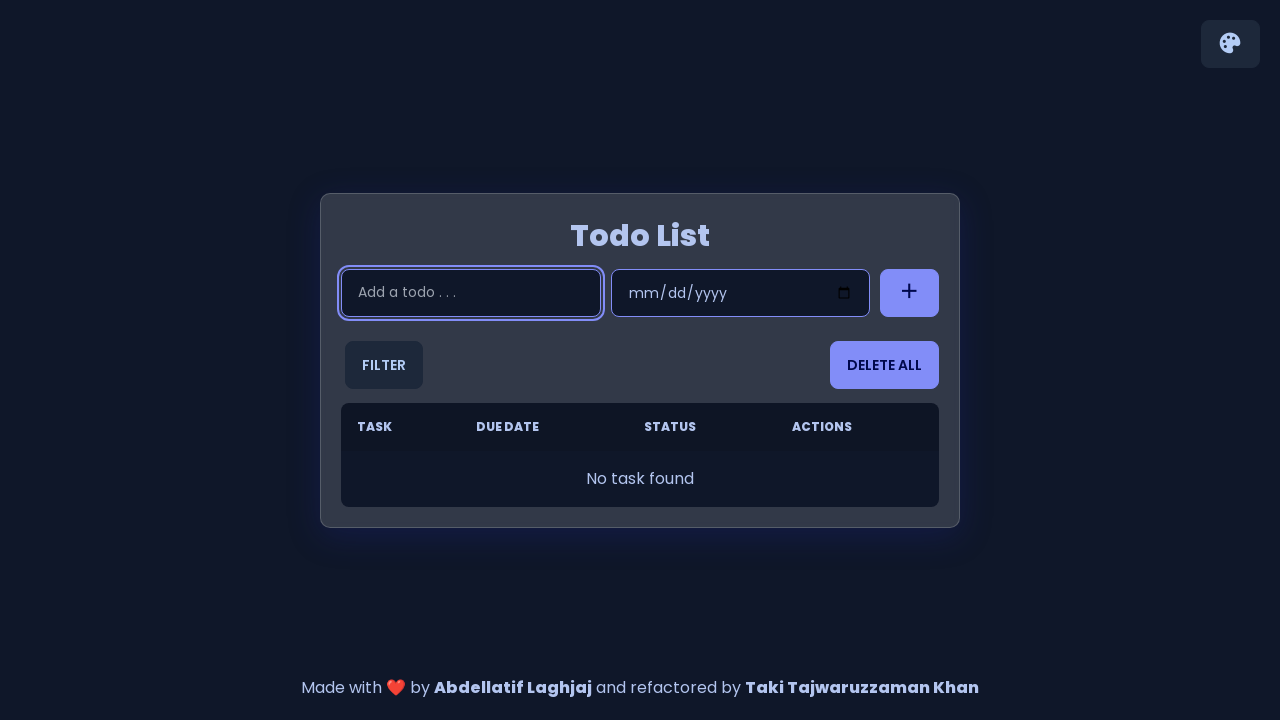

Filled input field with 'Adding a new item 1' on input.input.input-bordered
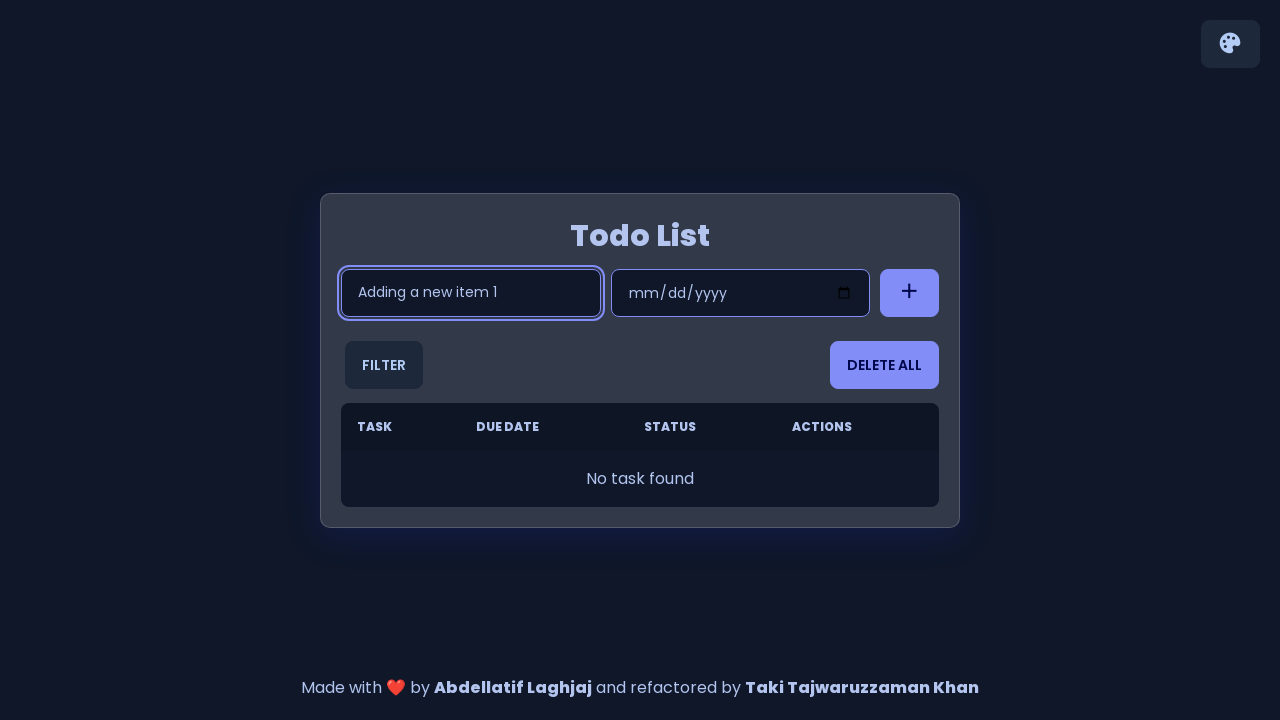

Pressed Enter to add item 1 on input.input.input-bordered
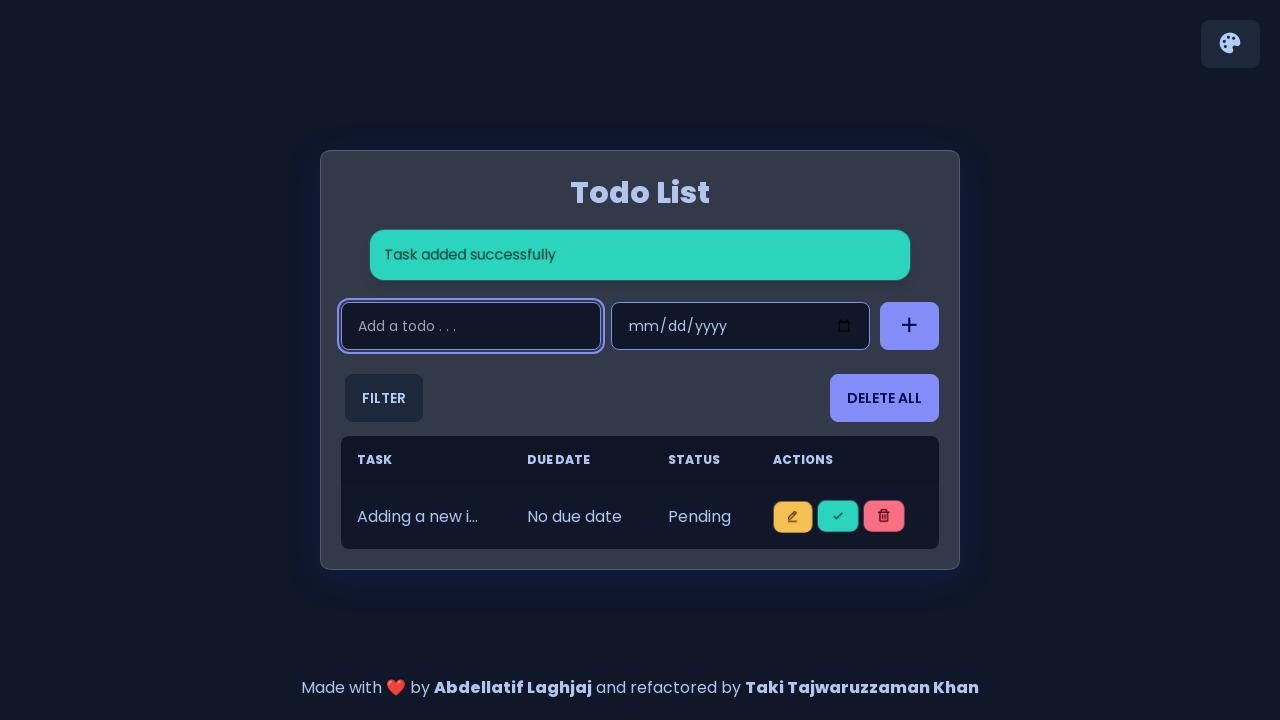

Waited for item 1 to be added to the list
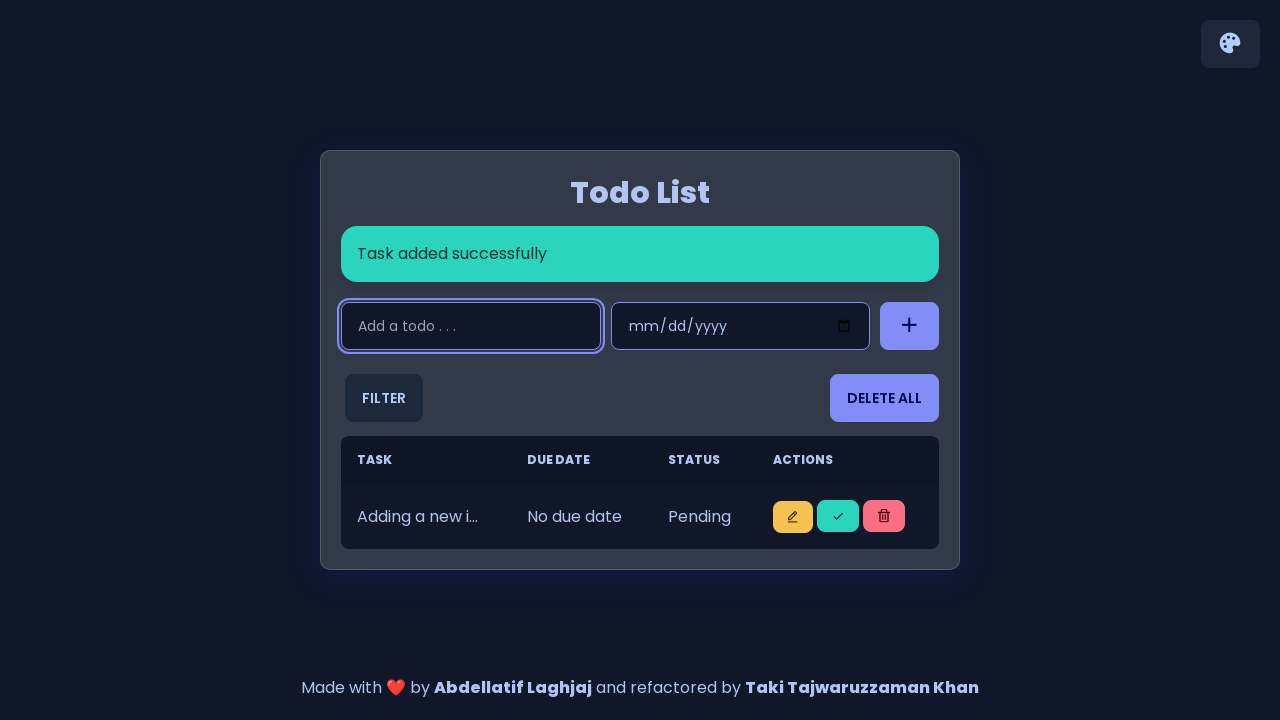

Clicked input field for item 2 at (471, 326) on input.input.input-bordered
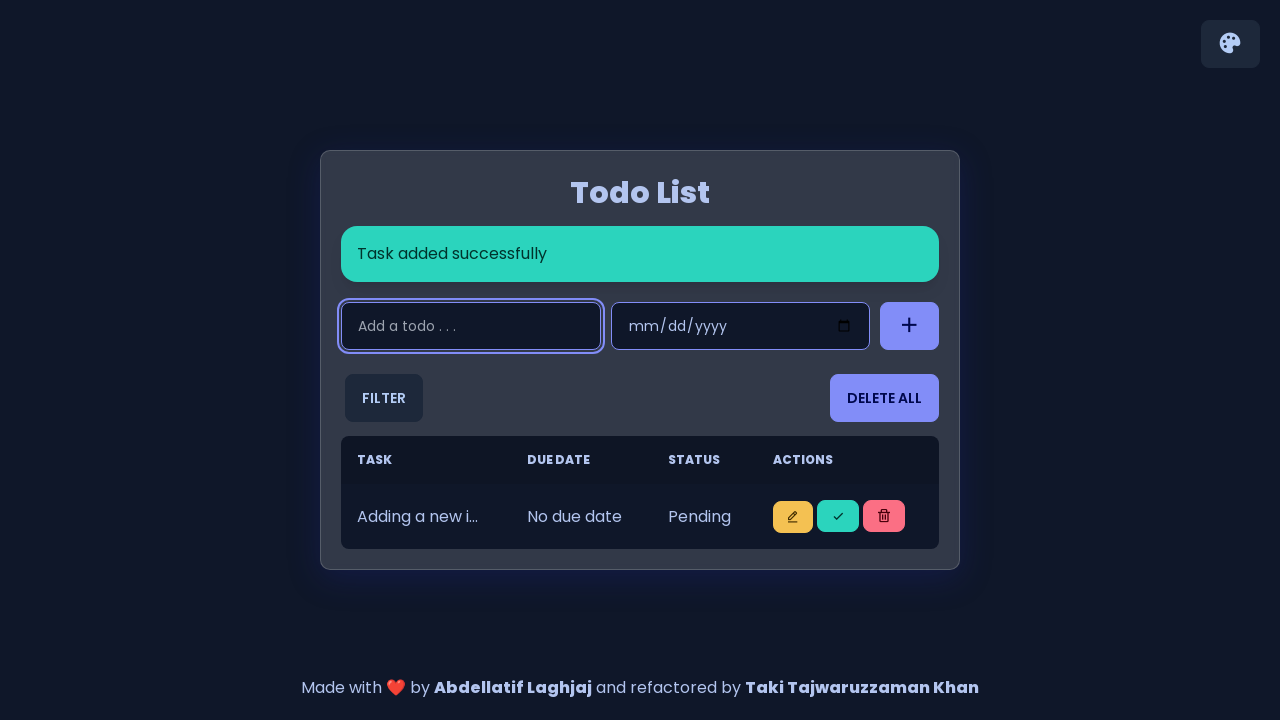

Filled input field with 'Adding a new item 2' on input.input.input-bordered
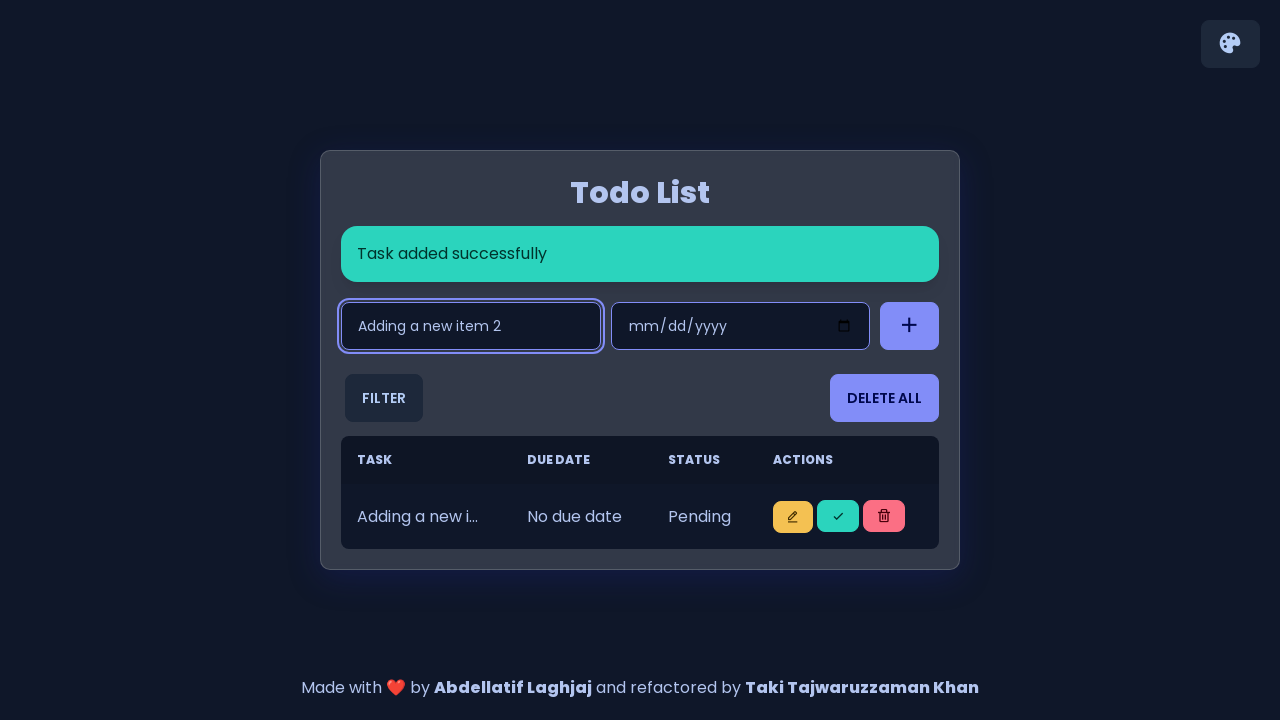

Pressed Enter to add item 2 on input.input.input-bordered
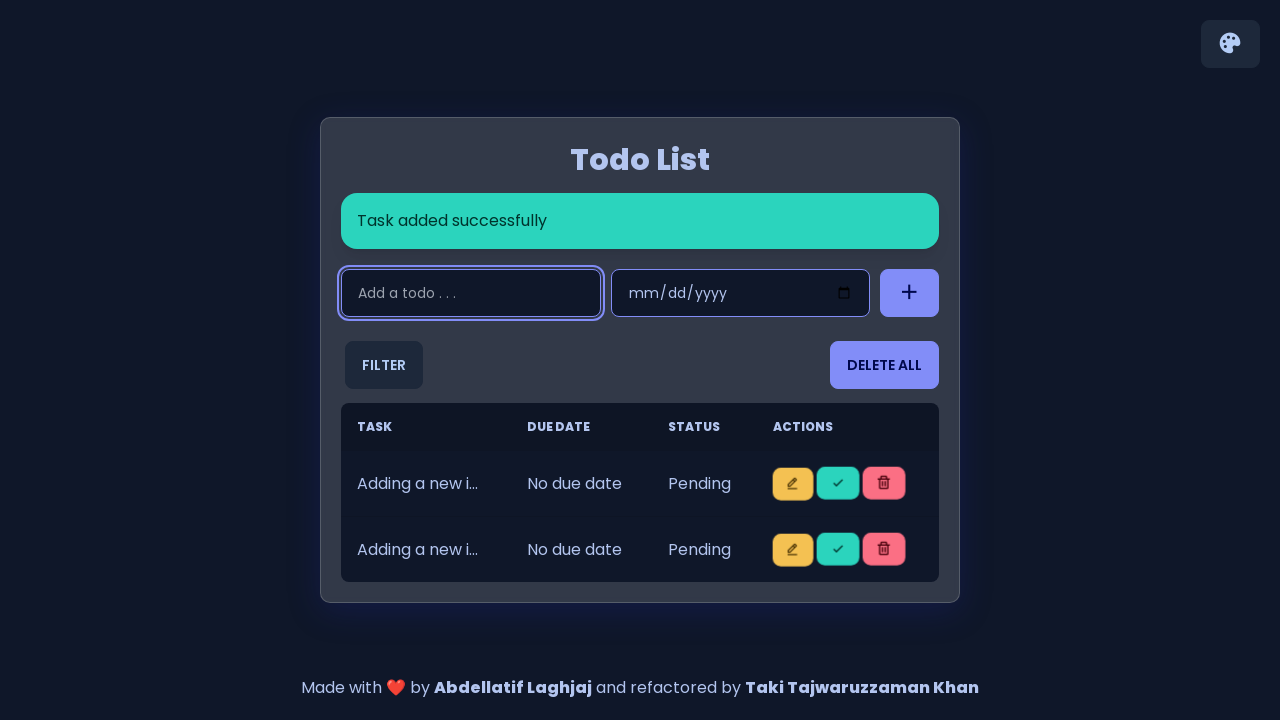

Waited for item 2 to be added to the list
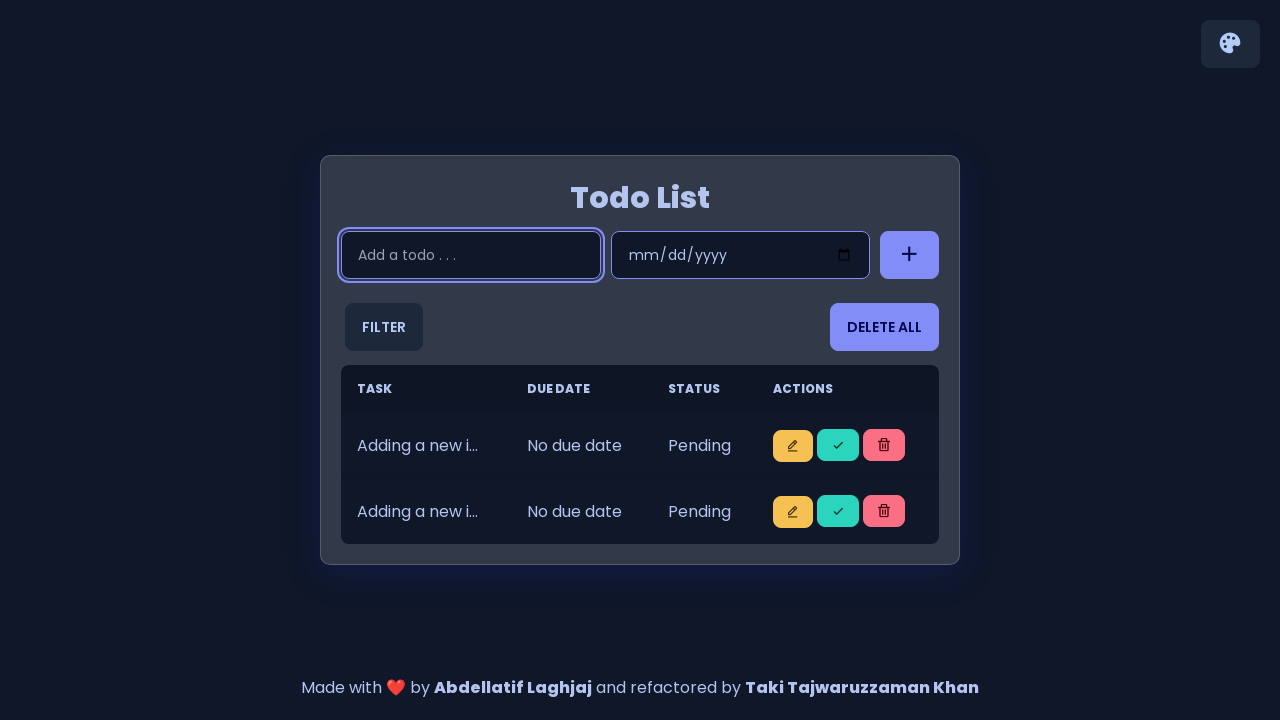

Clicked input field for item 3 at (471, 255) on input.input.input-bordered
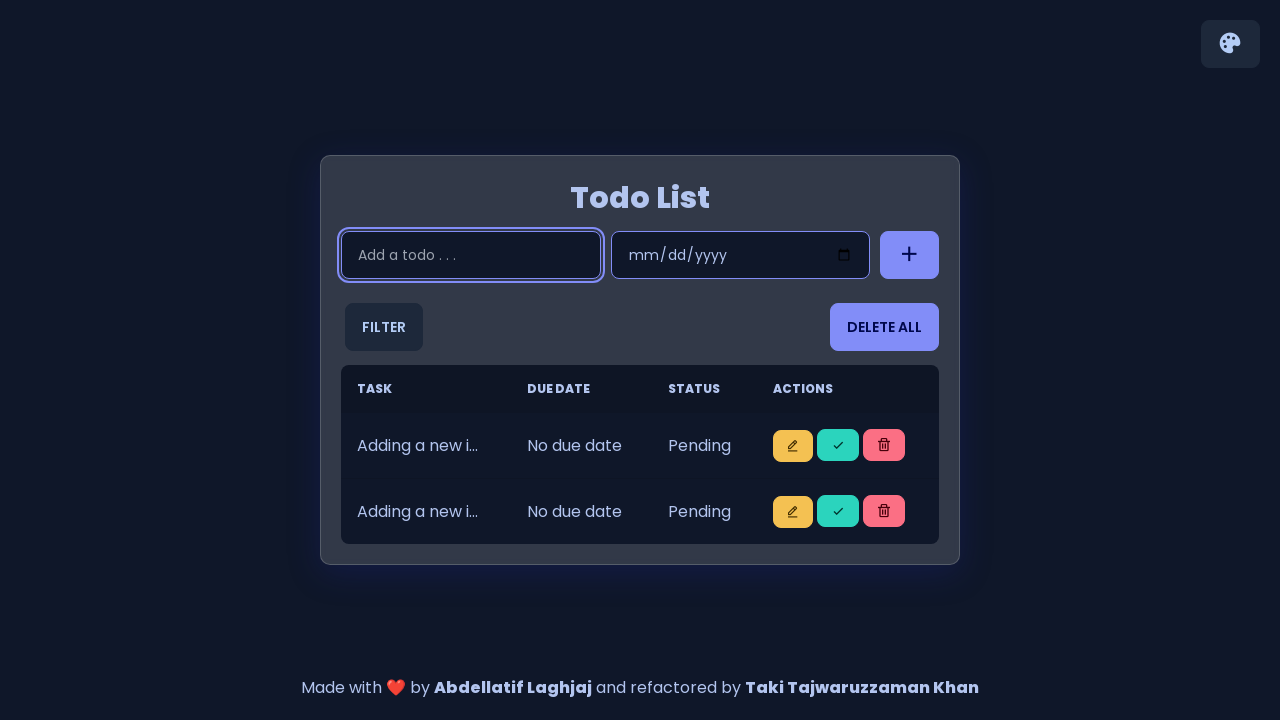

Filled input field with 'Adding a new item 3' on input.input.input-bordered
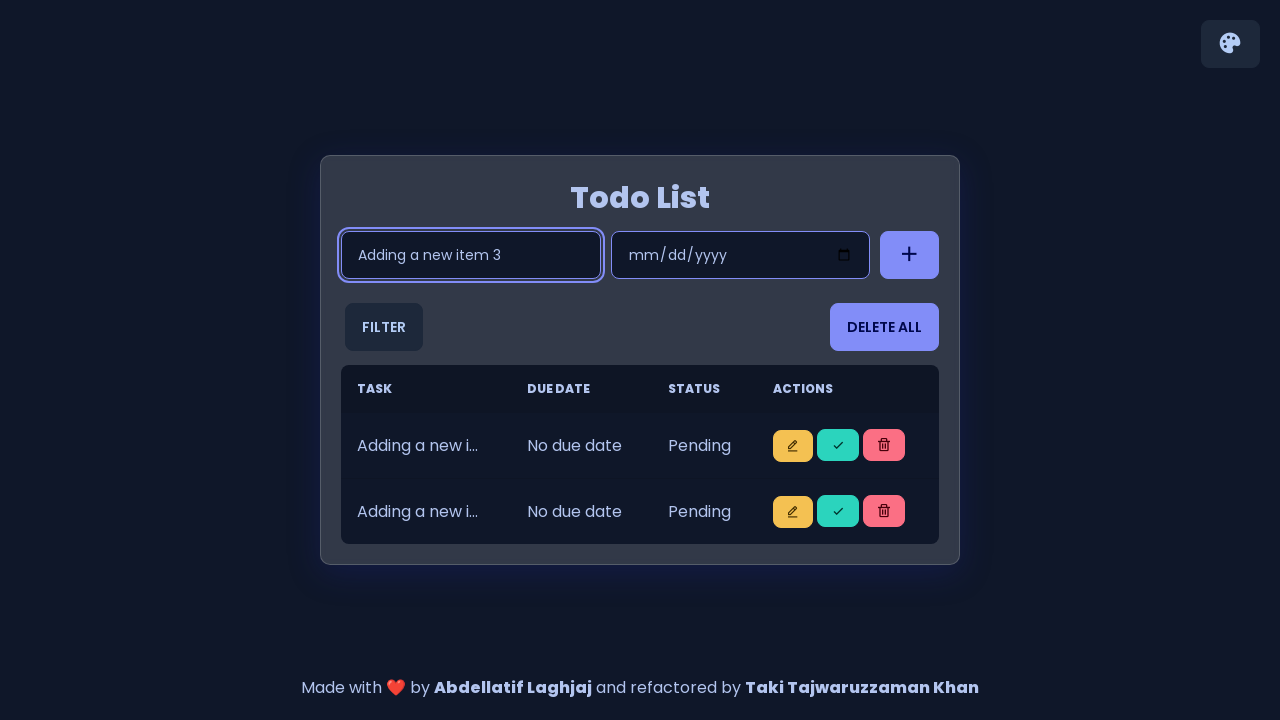

Pressed Enter to add item 3 on input.input.input-bordered
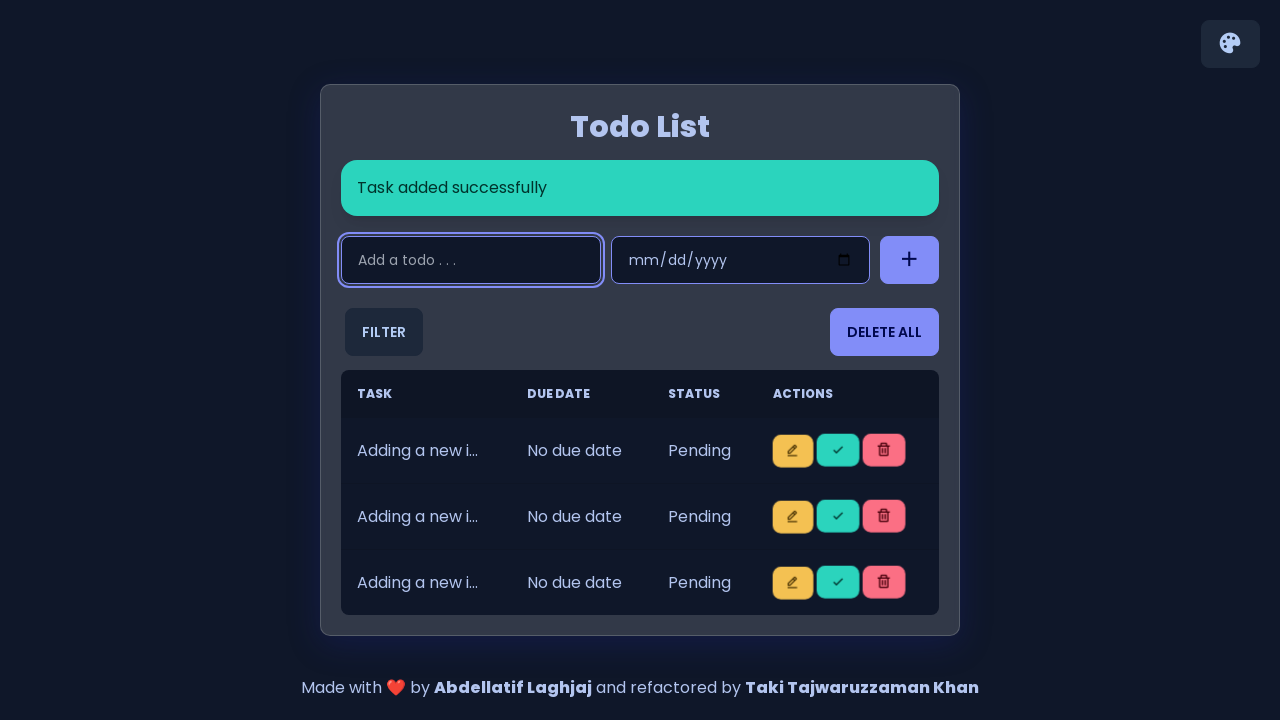

Waited for item 3 to be added to the list
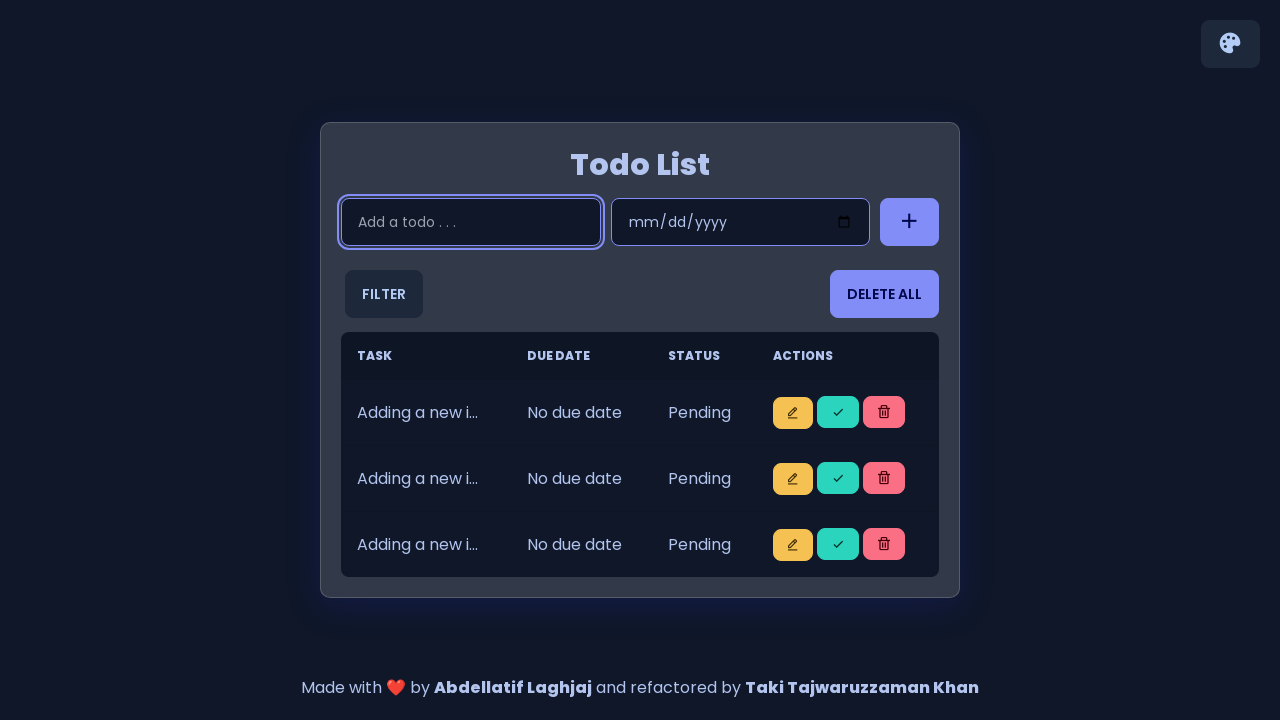

Clicked input field for item 4 at (471, 222) on input.input.input-bordered
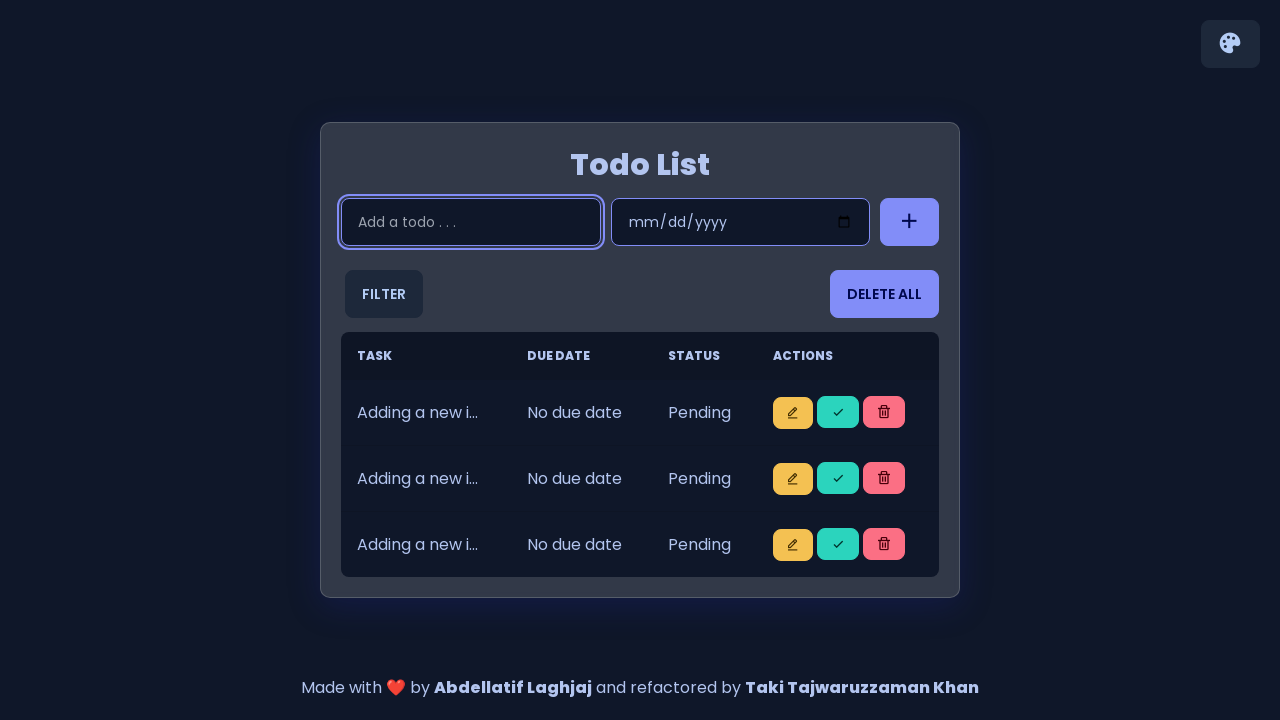

Filled input field with 'Adding a new item 4' on input.input.input-bordered
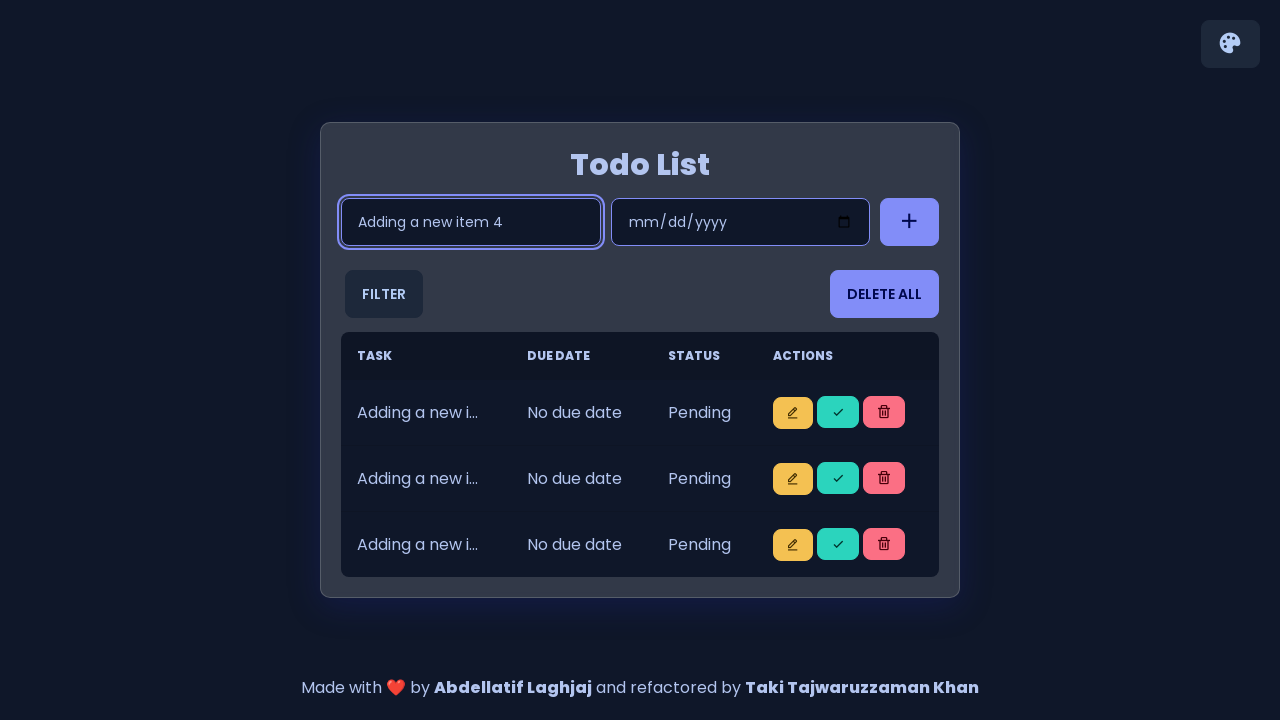

Pressed Enter to add item 4 on input.input.input-bordered
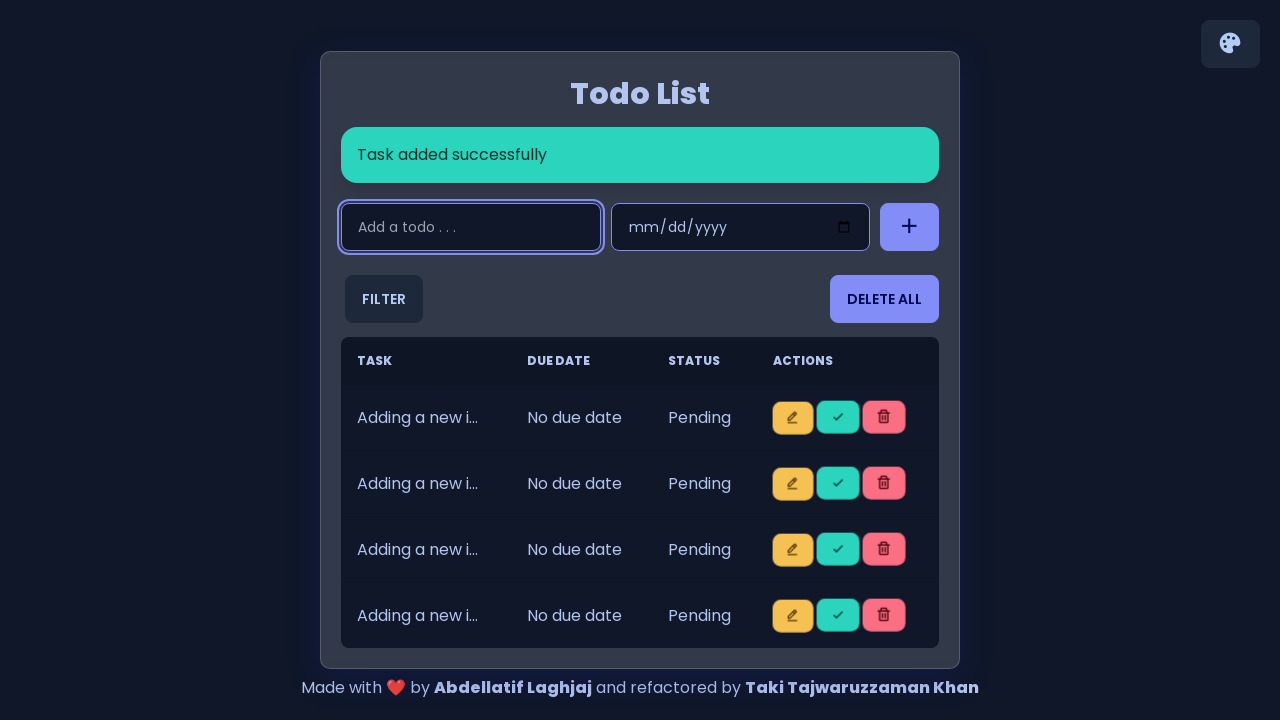

Waited for item 4 to be added to the list
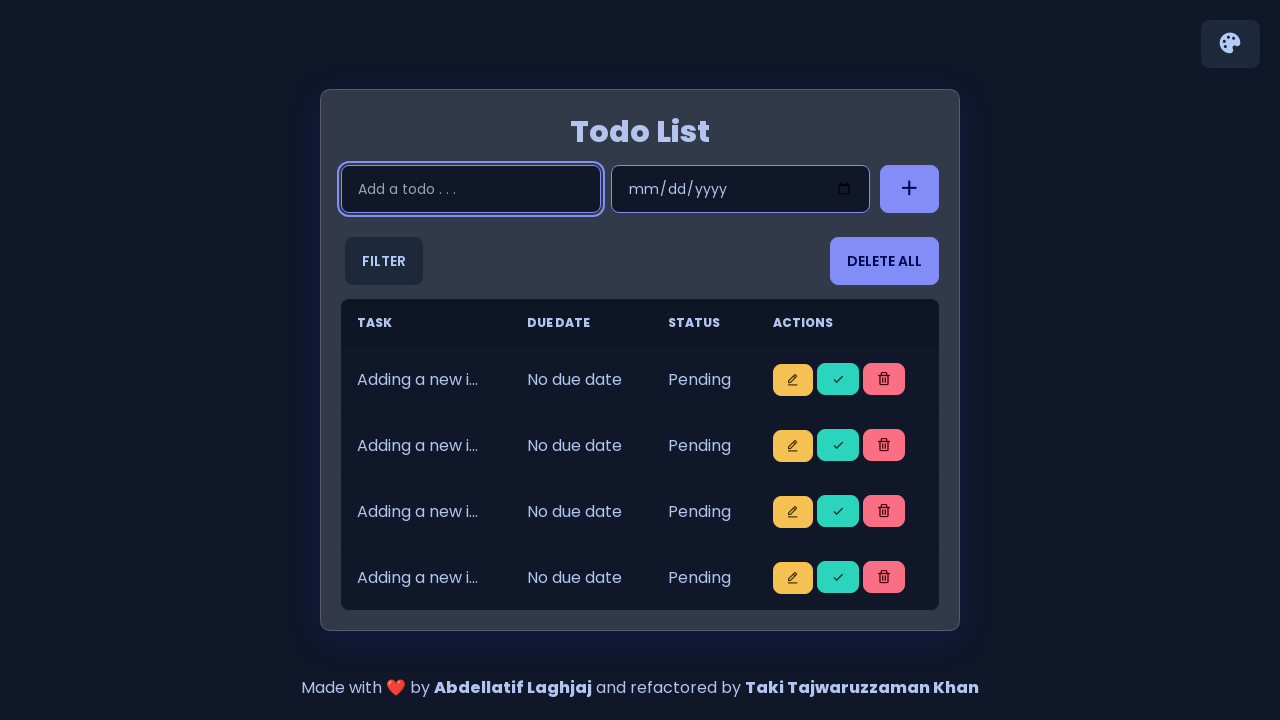

Clicked input field for item 5 at (471, 189) on input.input.input-bordered
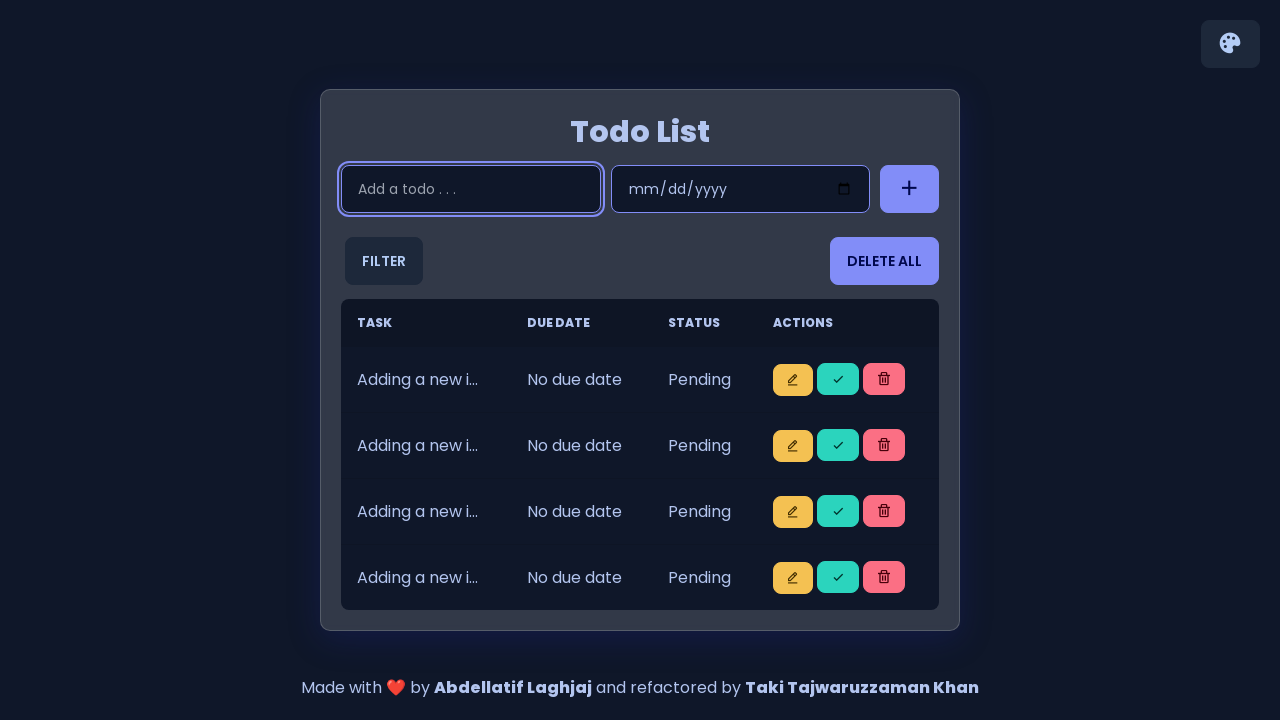

Filled input field with 'Adding a new item 5' on input.input.input-bordered
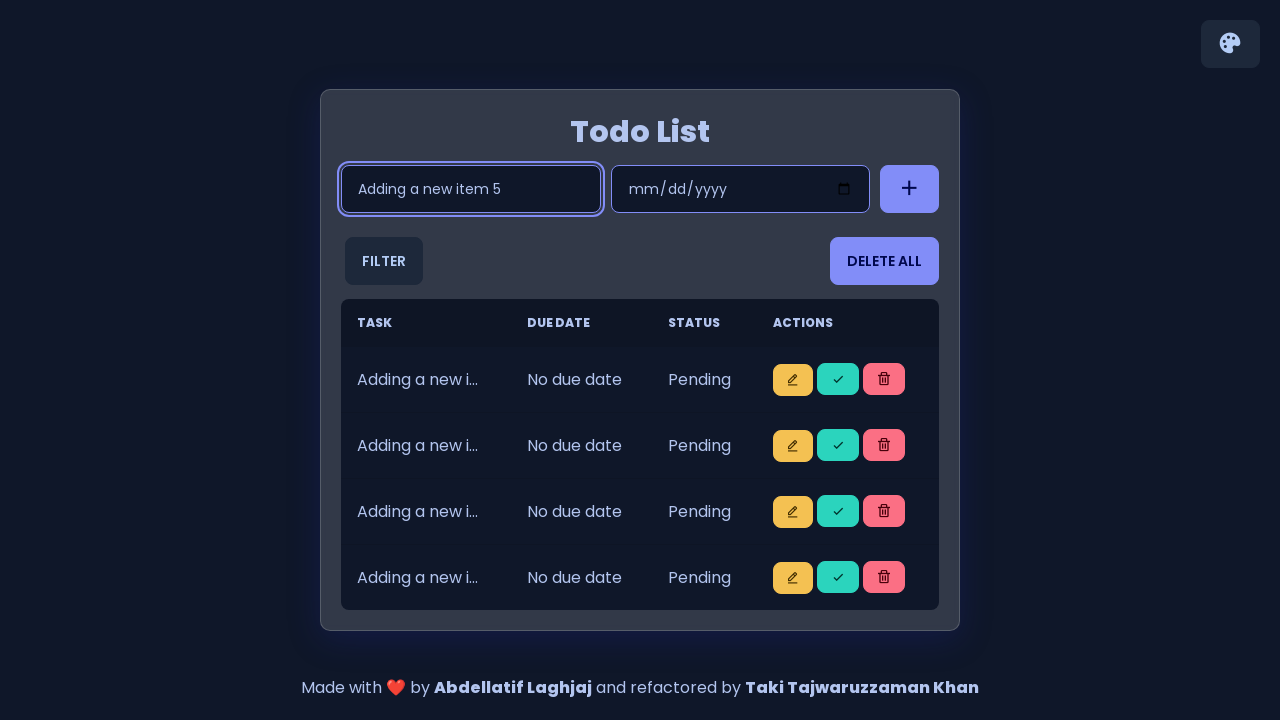

Pressed Enter to add item 5 on input.input.input-bordered
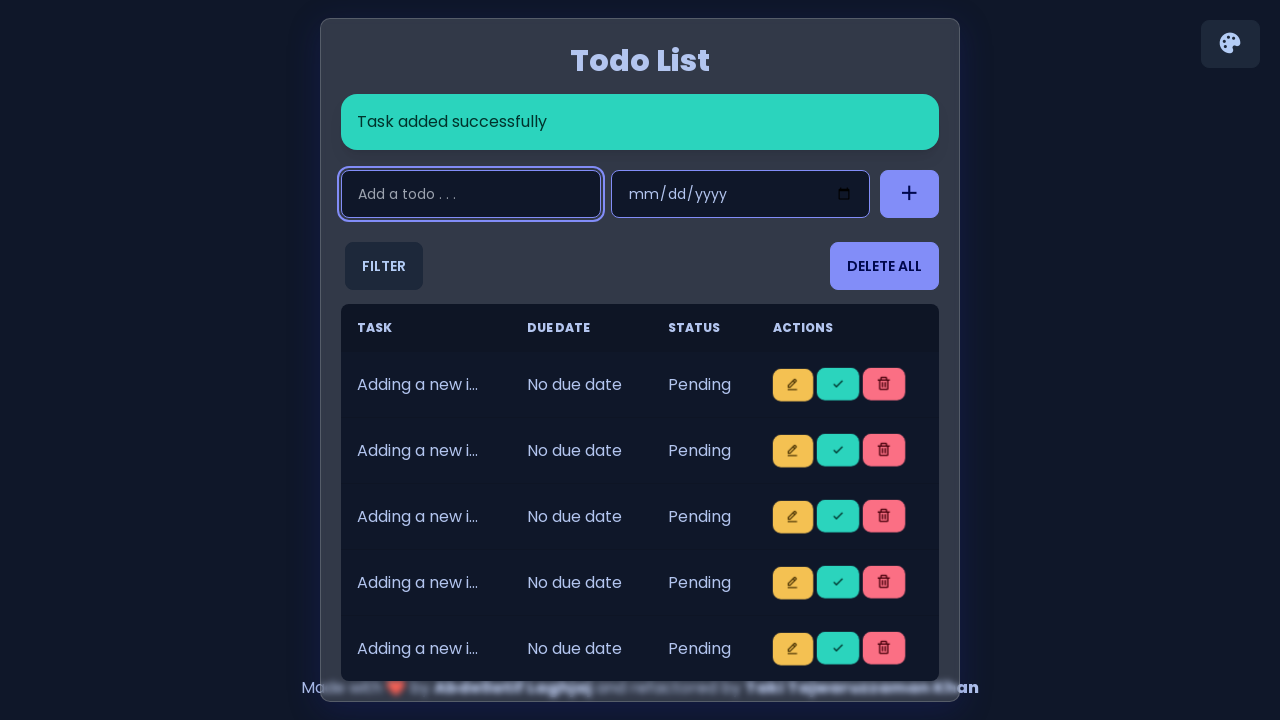

Waited for item 5 to be added to the list
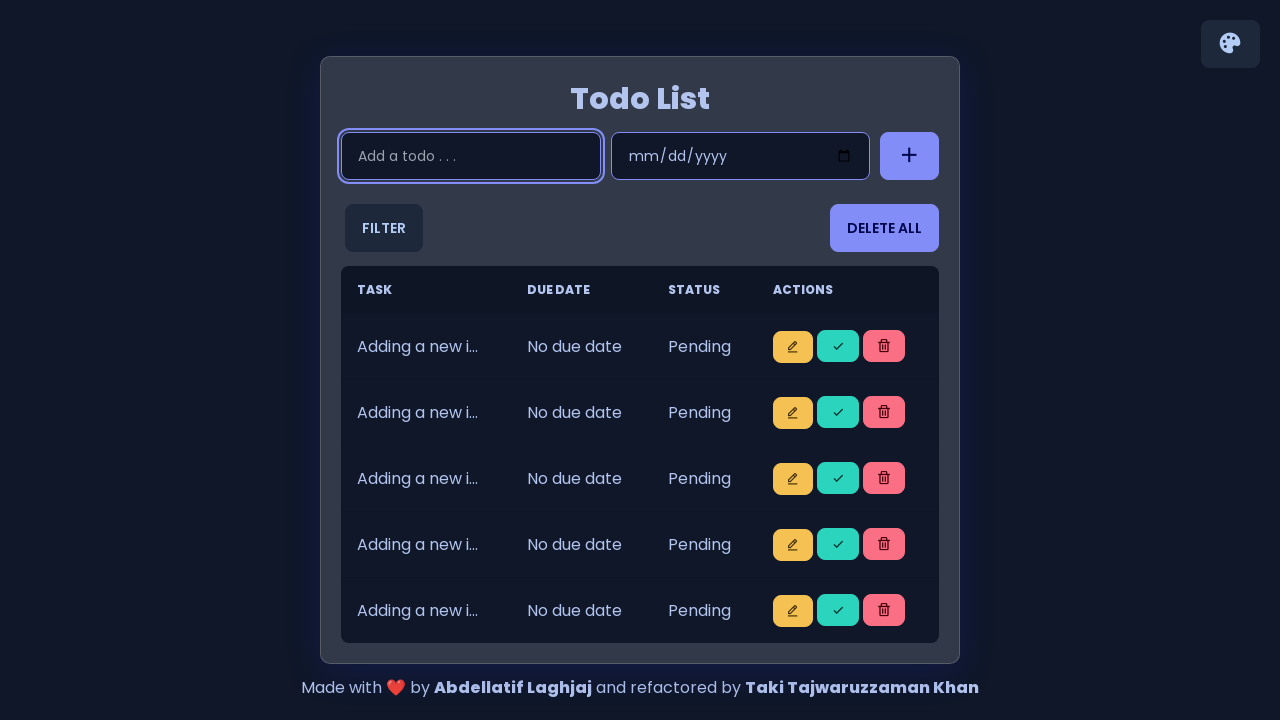

Clicked check button to mark item 1 as completed at (838, 346) on i.bx.bx-check
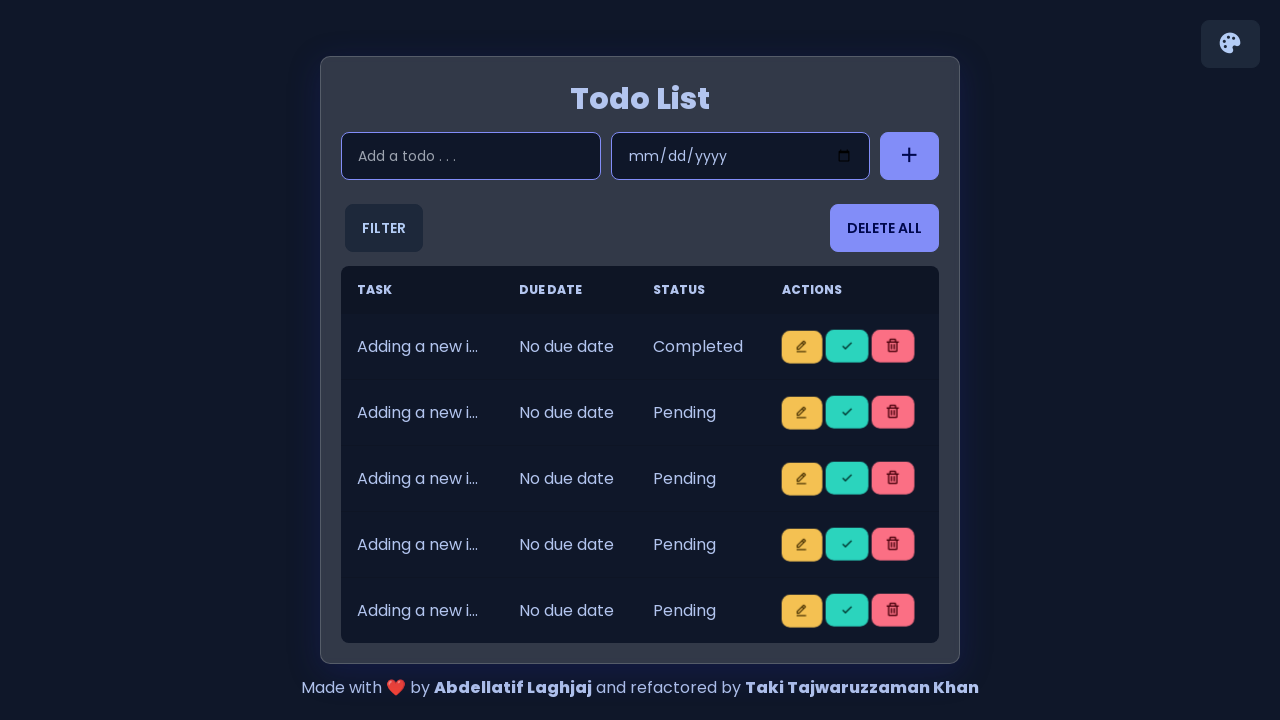

Waited for item 1 completion animation
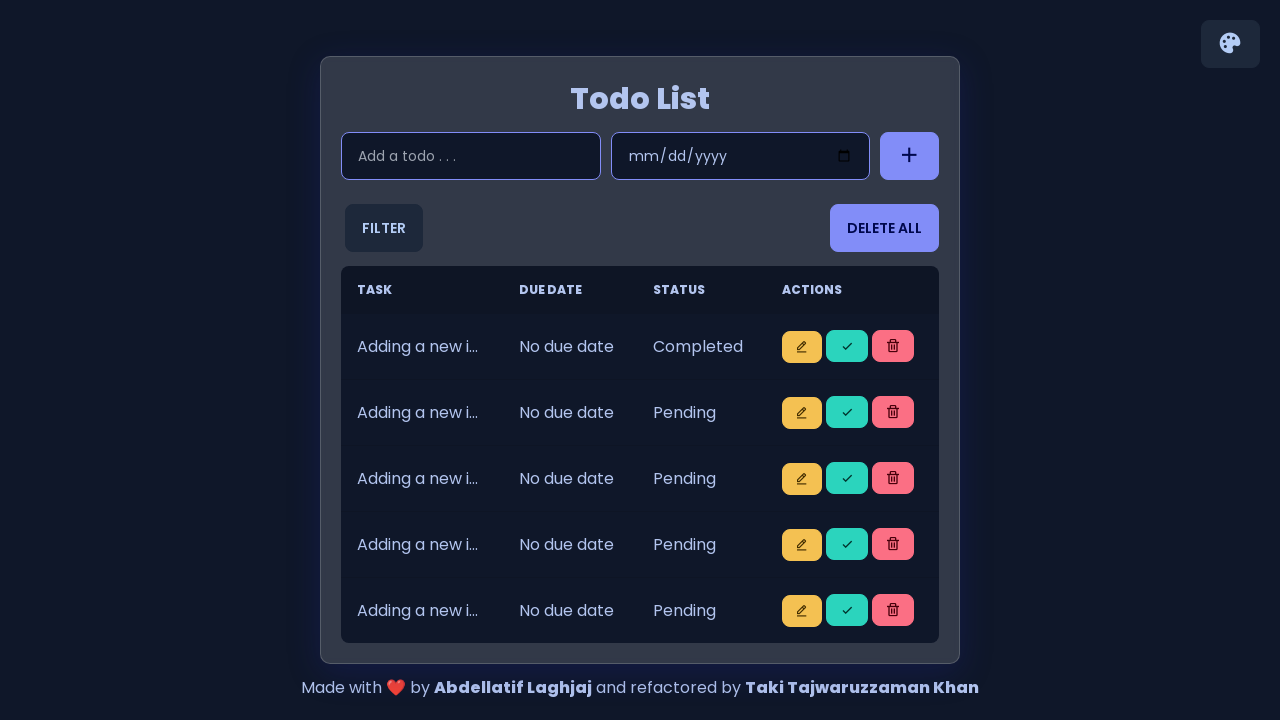

Clicked trash button to delete item 1 at (893, 346) on i.bx.bx-trash
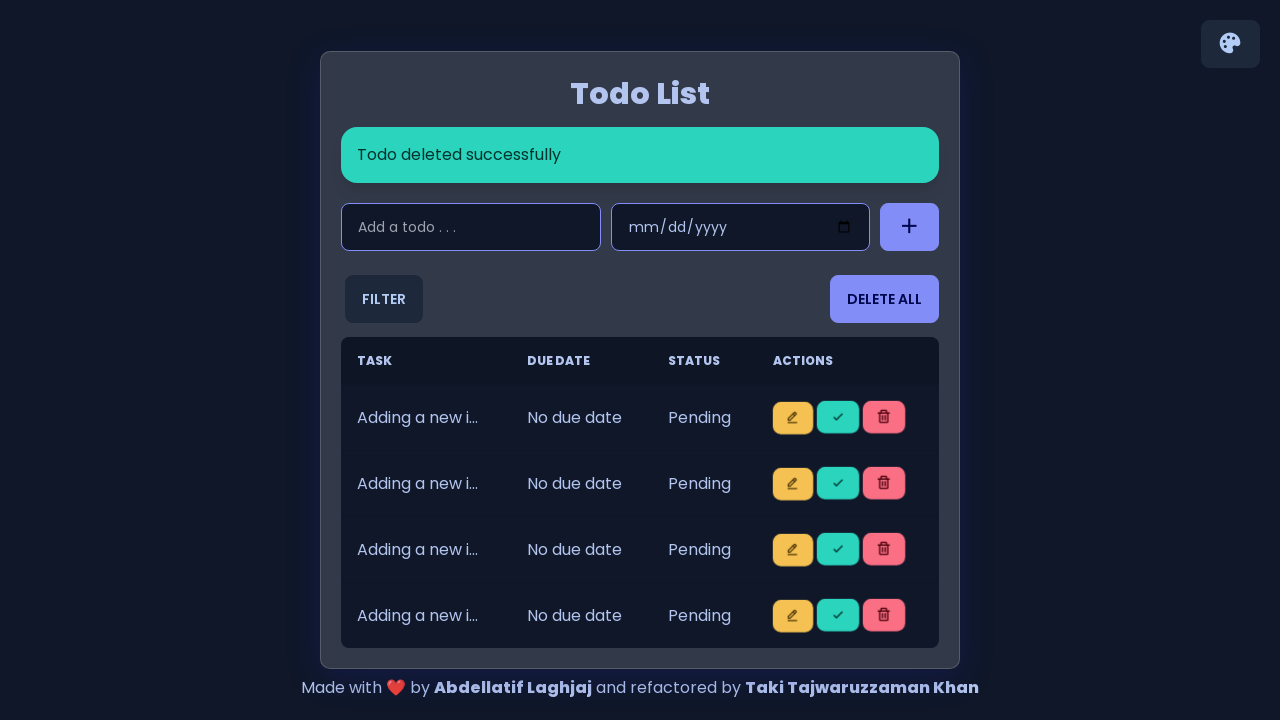

Waited for item 1 deletion animation
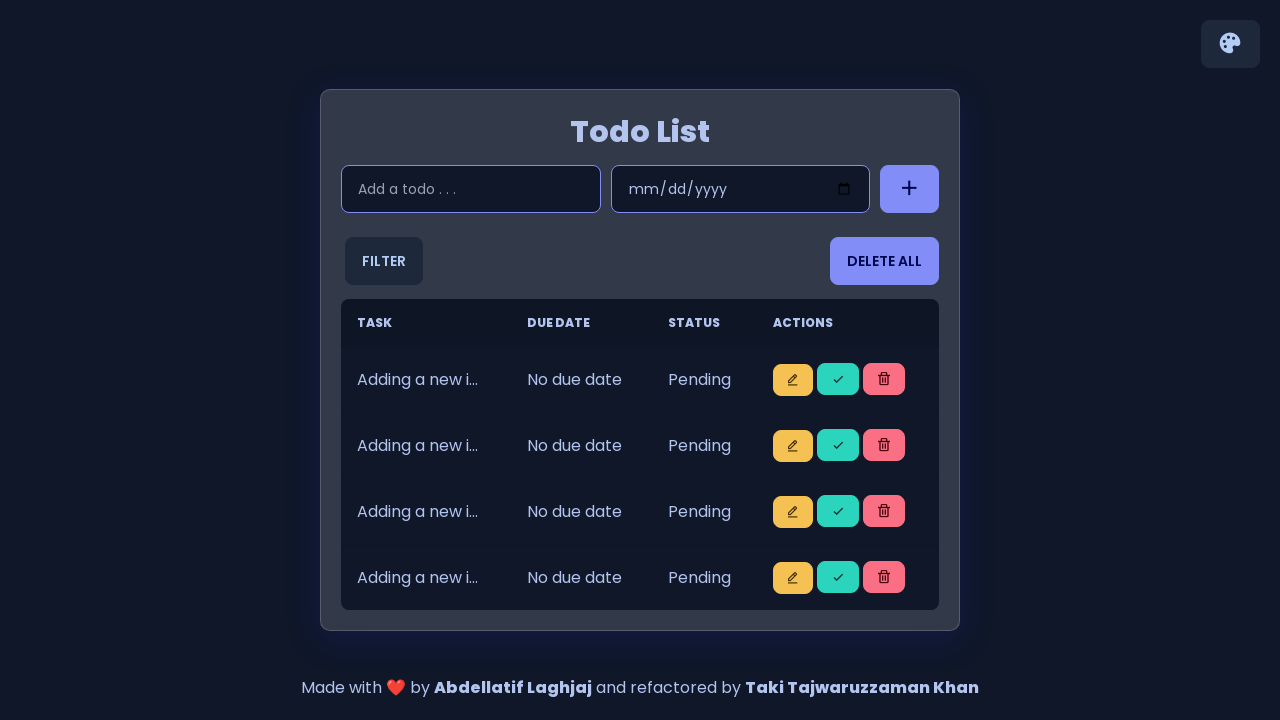

Clicked check button to mark item 2 as completed at (838, 379) on i.bx.bx-check
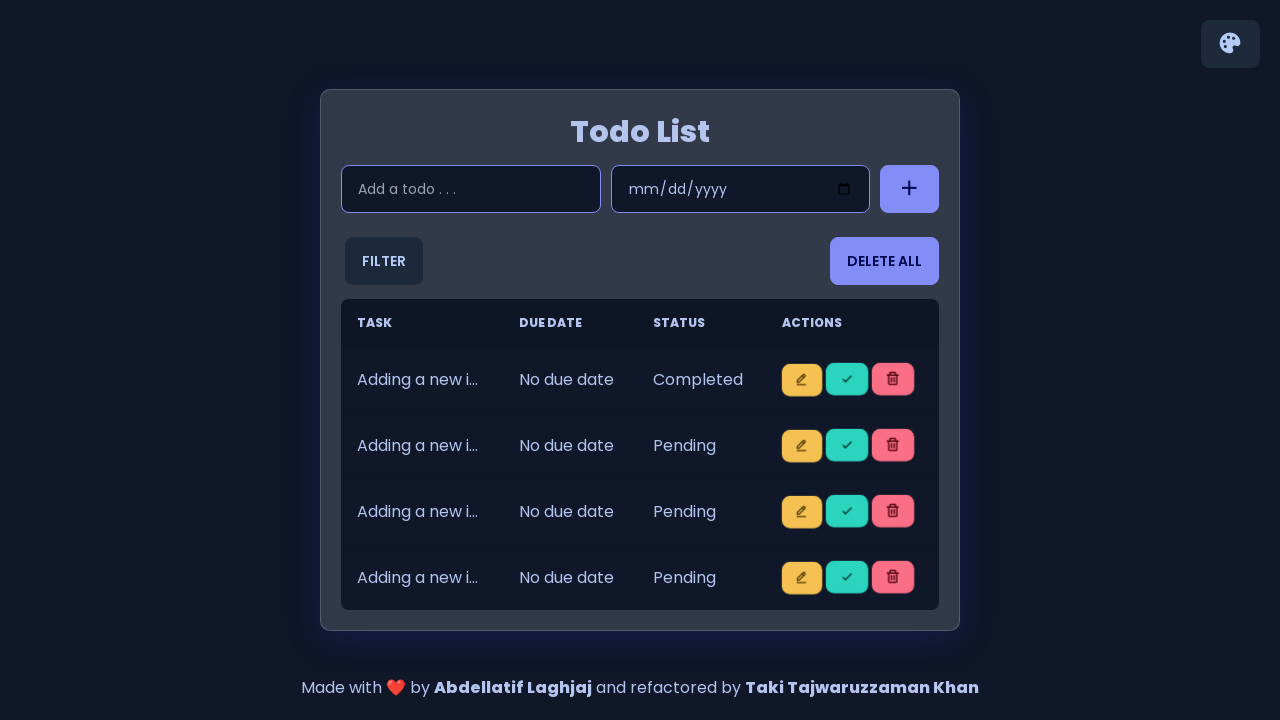

Waited for item 2 completion animation
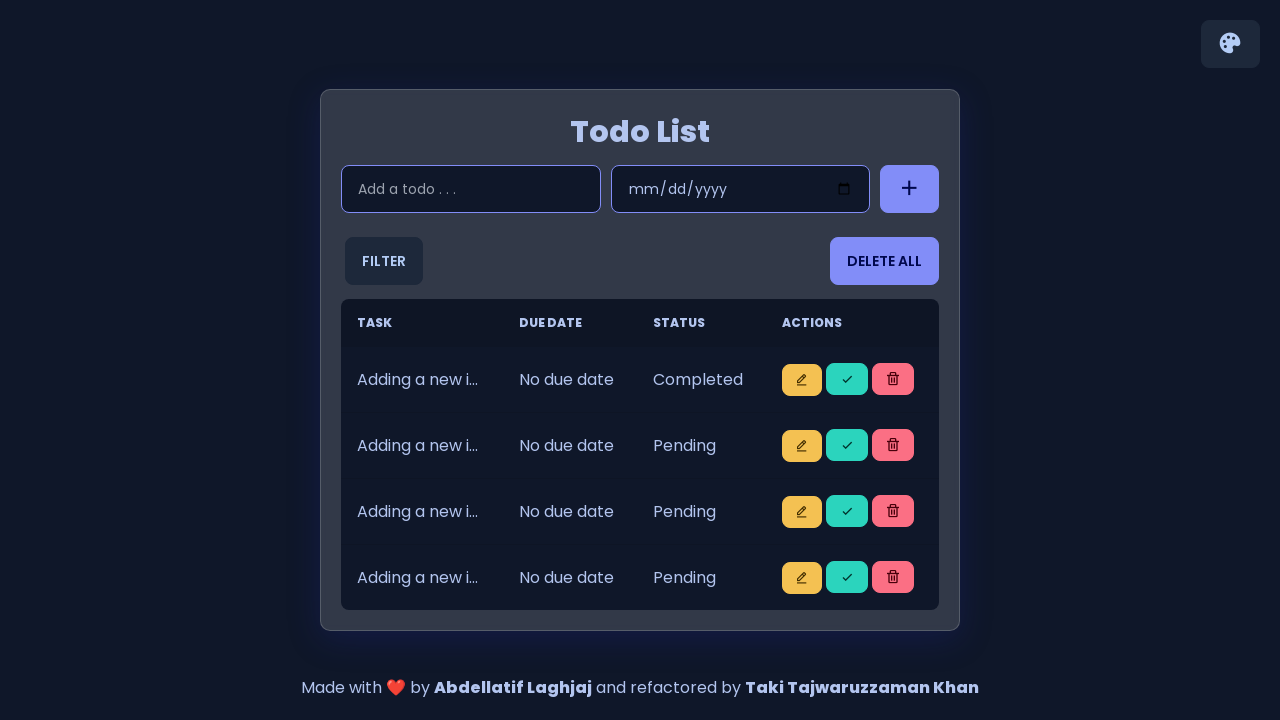

Clicked trash button to delete item 2 at (893, 379) on i.bx.bx-trash
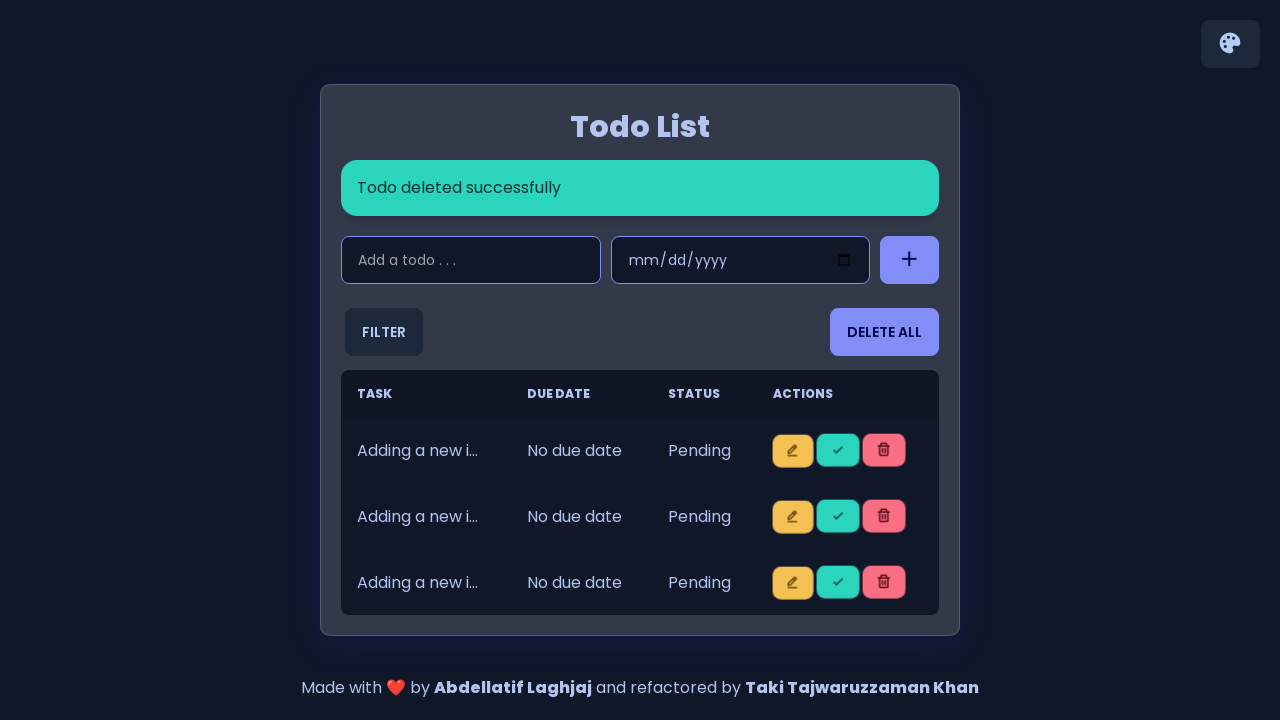

Waited for item 2 deletion animation
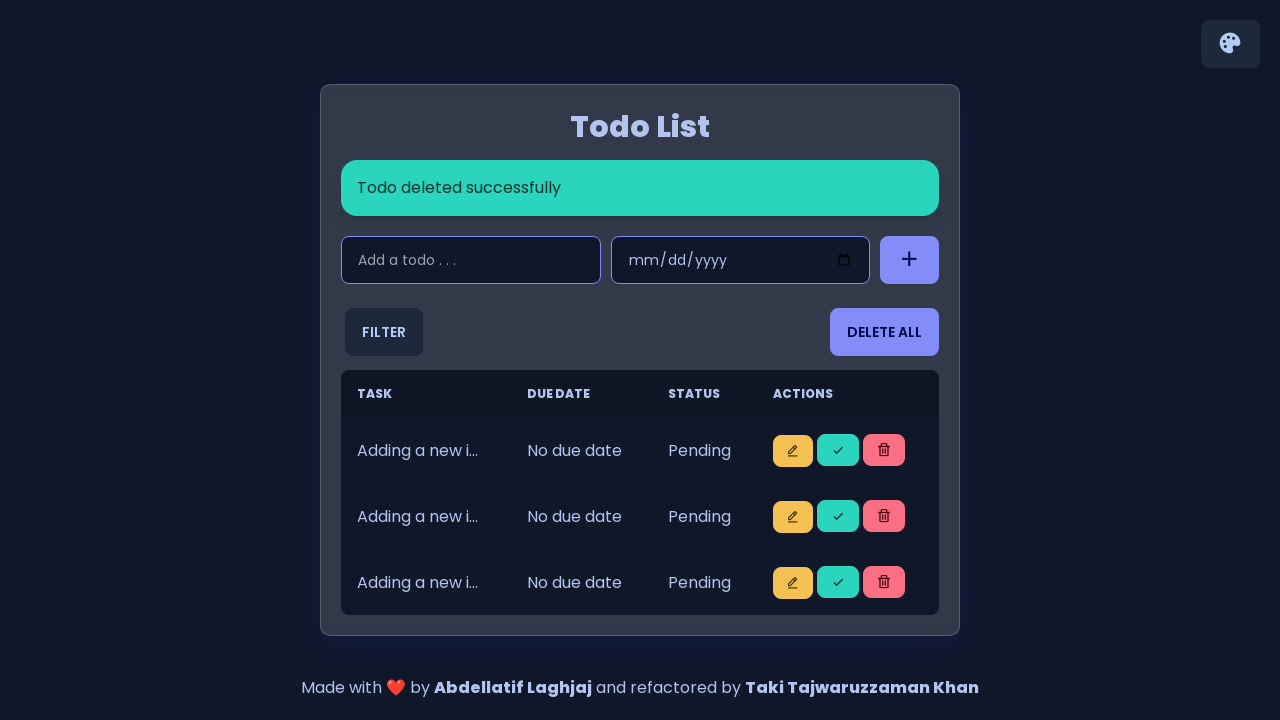

Clicked check button to mark item 3 as completed at (838, 450) on i.bx.bx-check
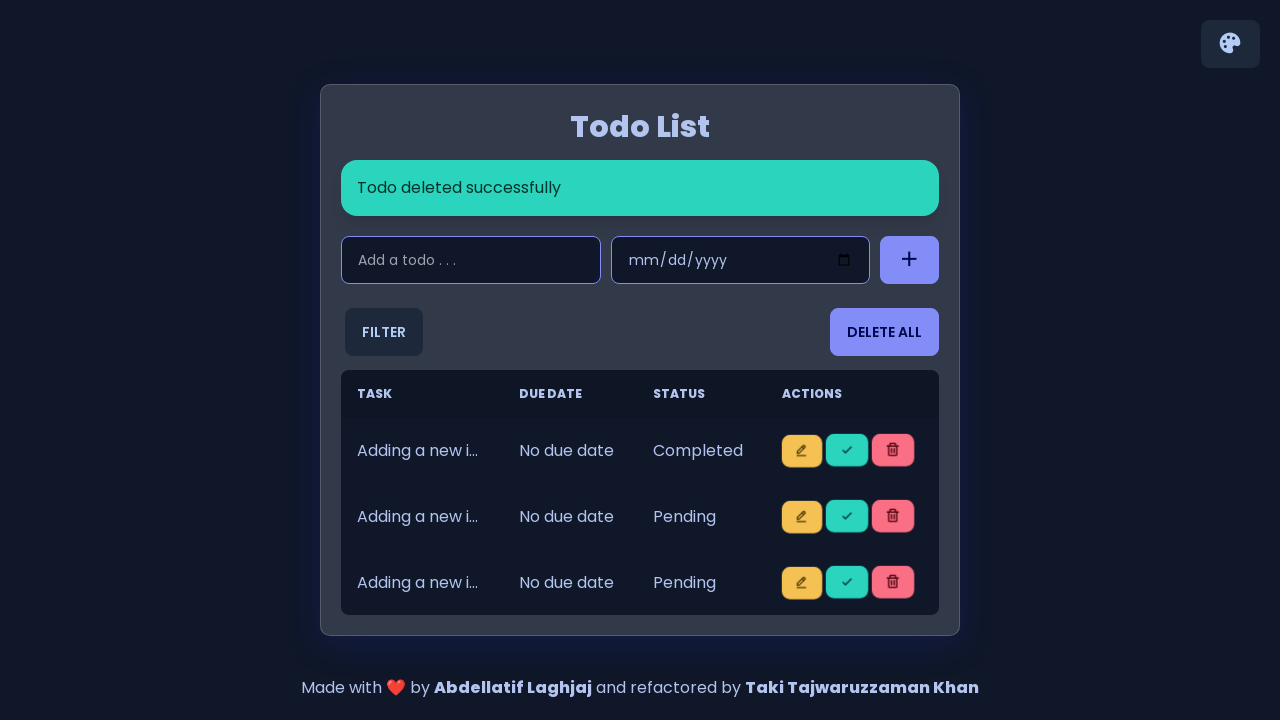

Waited for item 3 completion animation
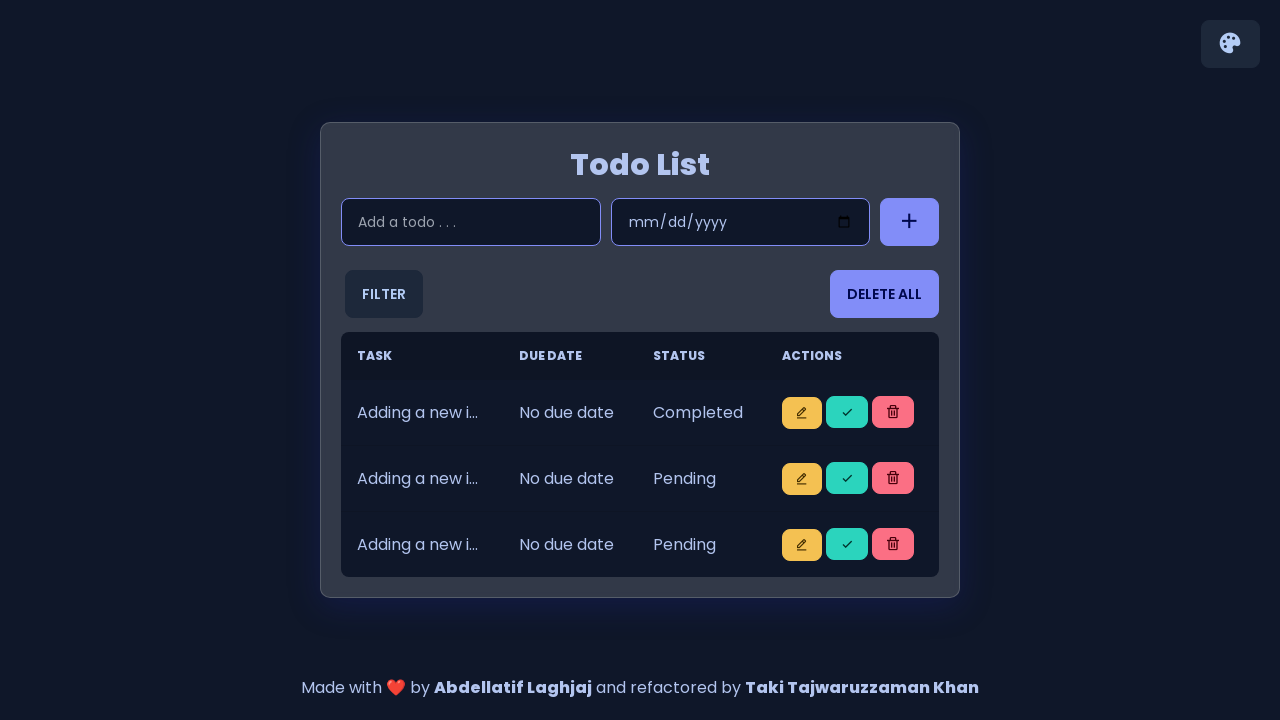

Clicked trash button to delete item 3 at (893, 412) on i.bx.bx-trash
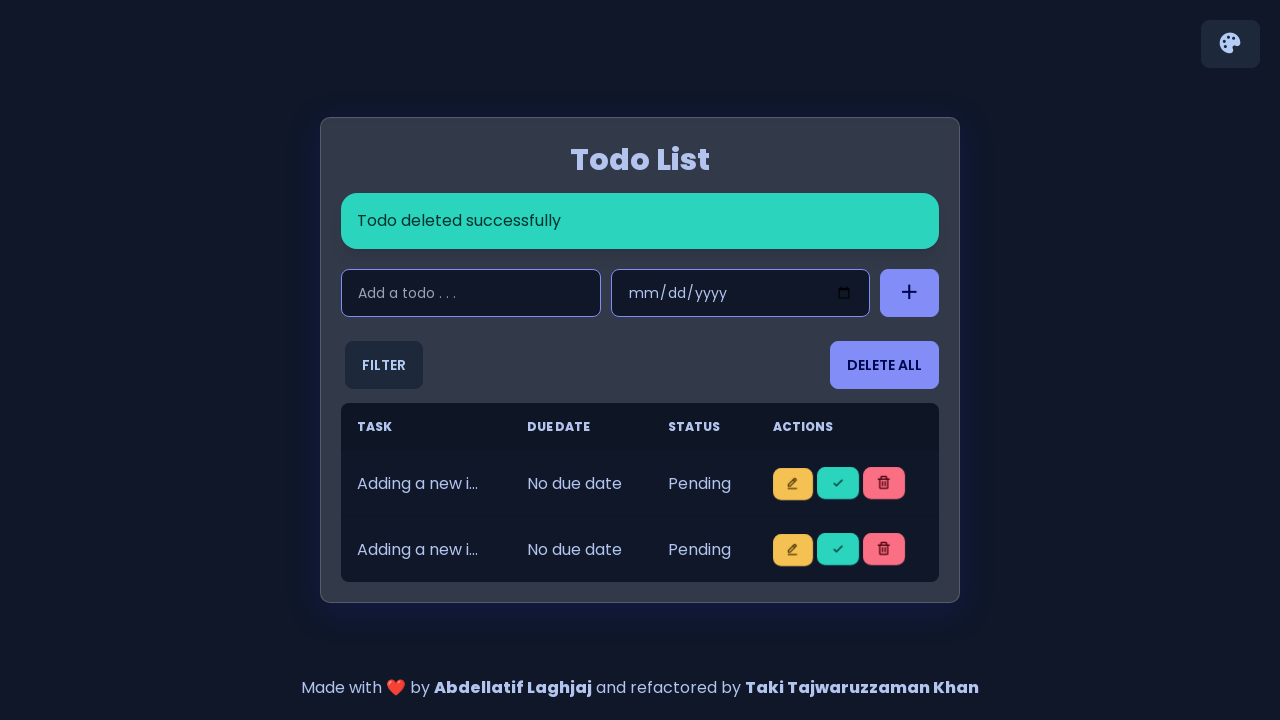

Waited for item 3 deletion animation
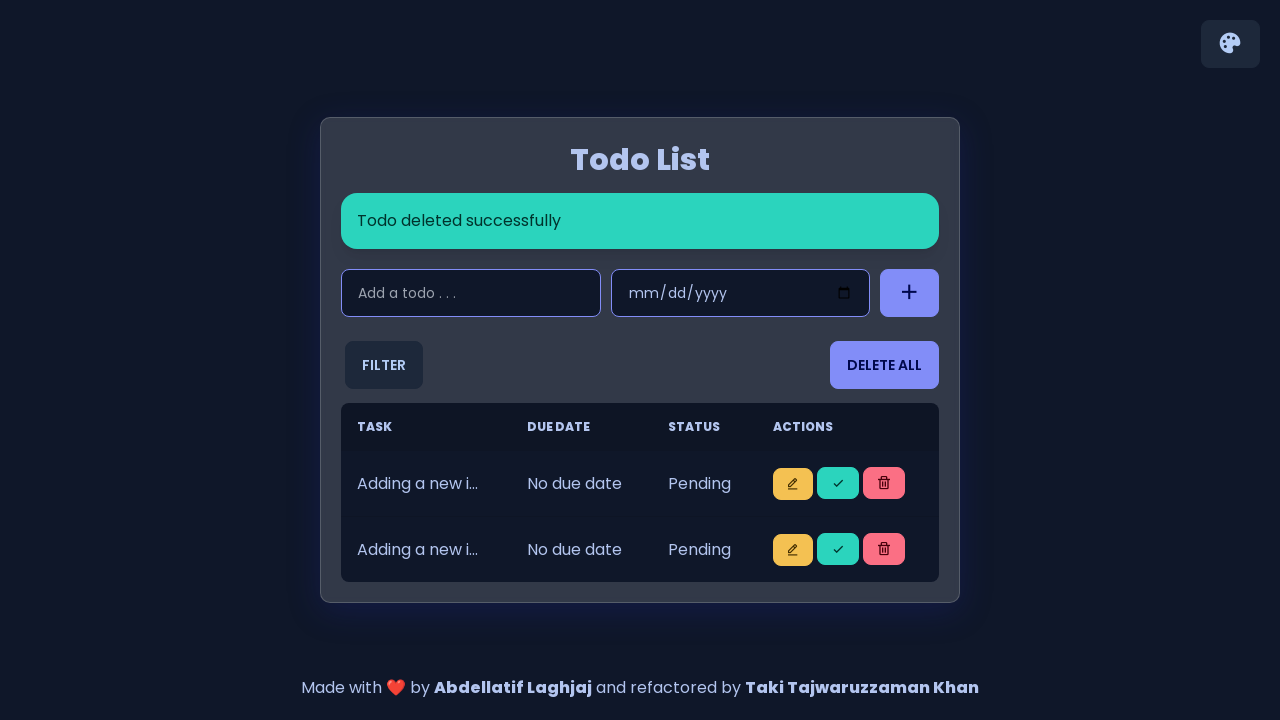

Clicked check button to mark item 4 as completed at (838, 483) on i.bx.bx-check
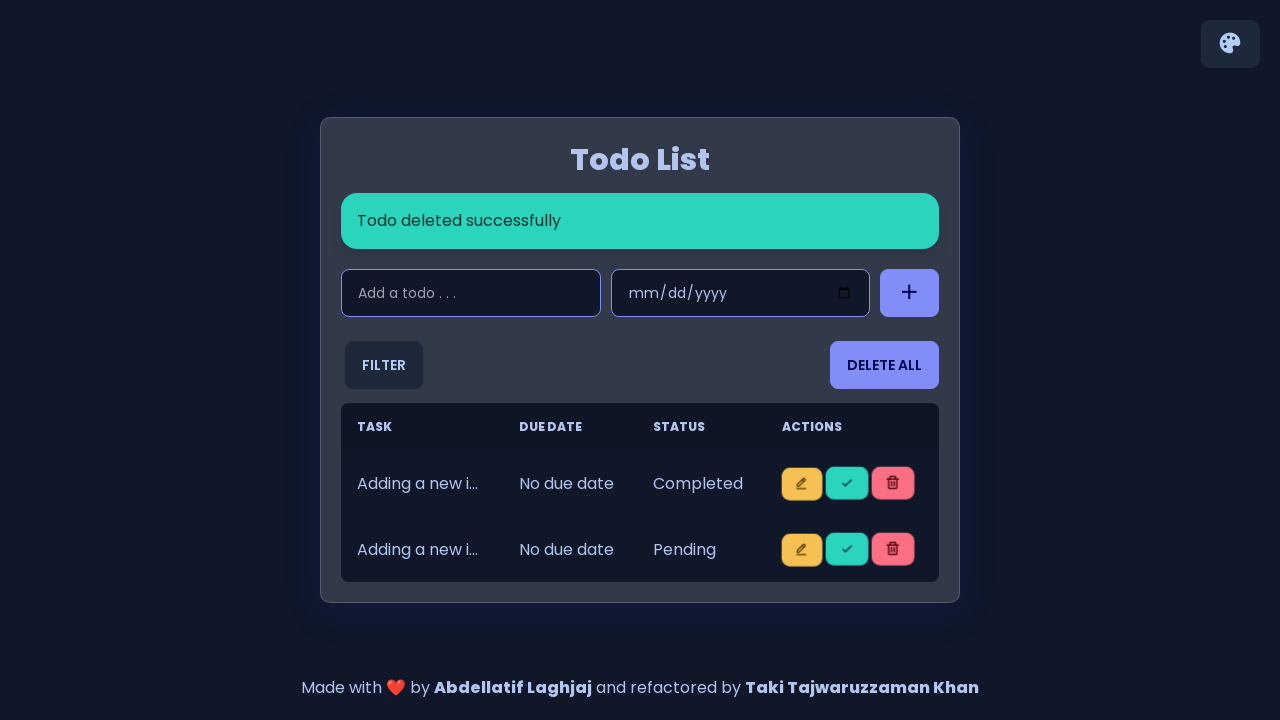

Waited for item 4 completion animation
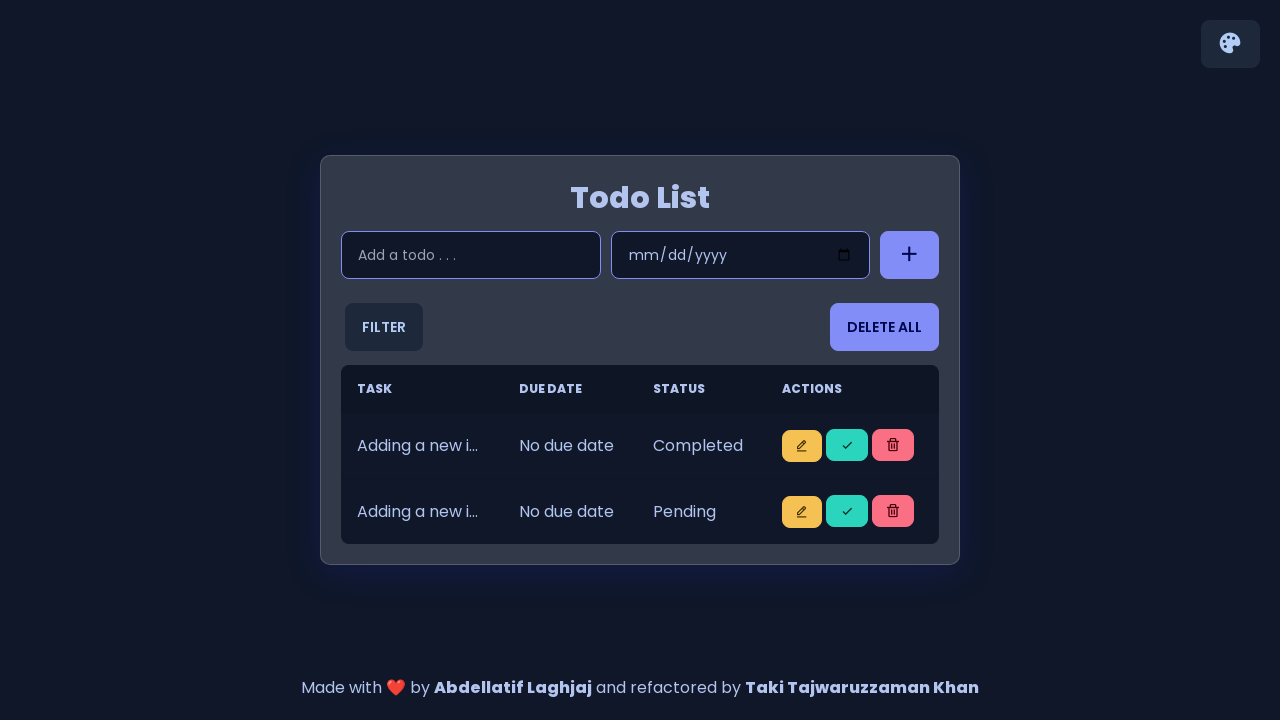

Clicked trash button to delete item 4 at (893, 445) on i.bx.bx-trash
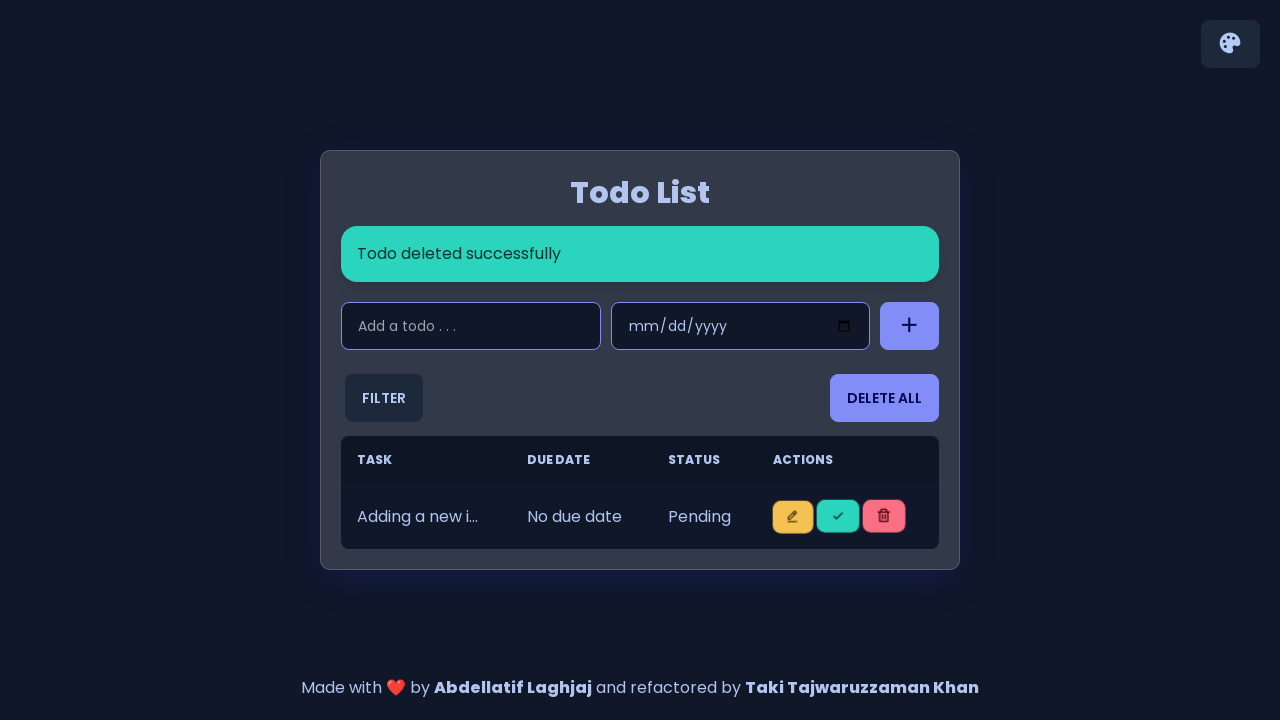

Waited for item 4 deletion animation
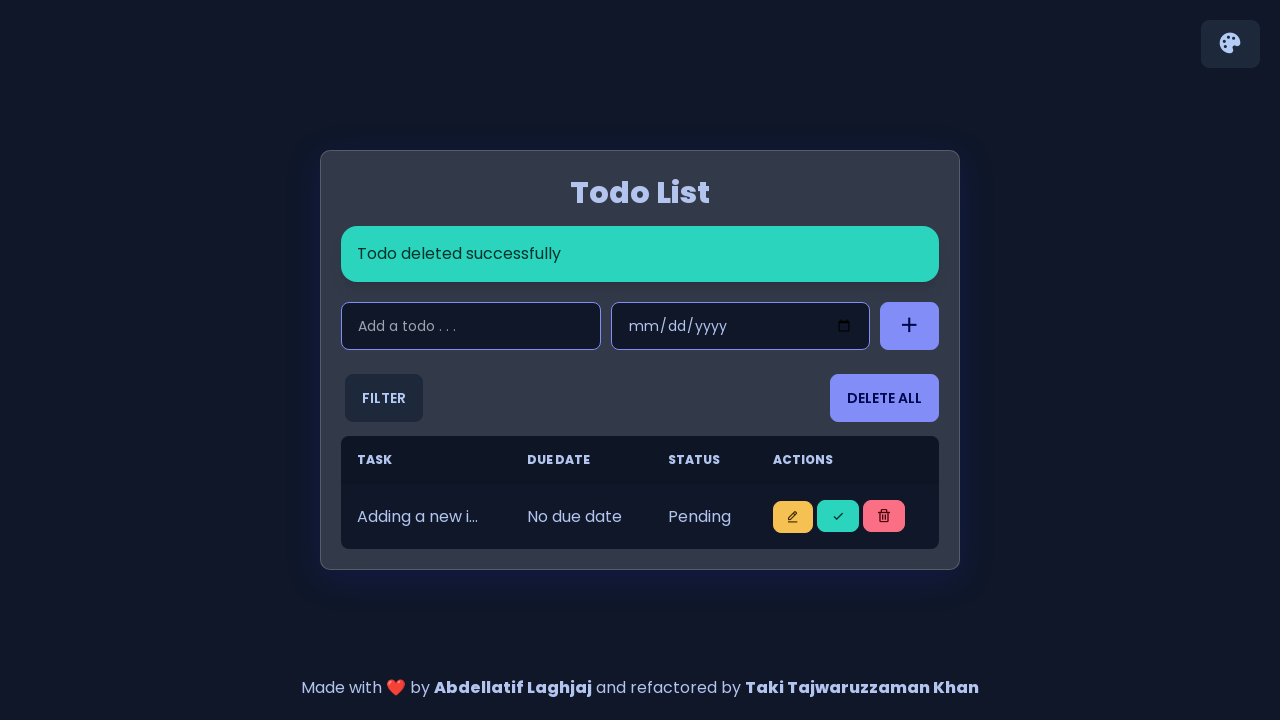

Clicked check button to mark item 5 as completed at (838, 516) on i.bx.bx-check
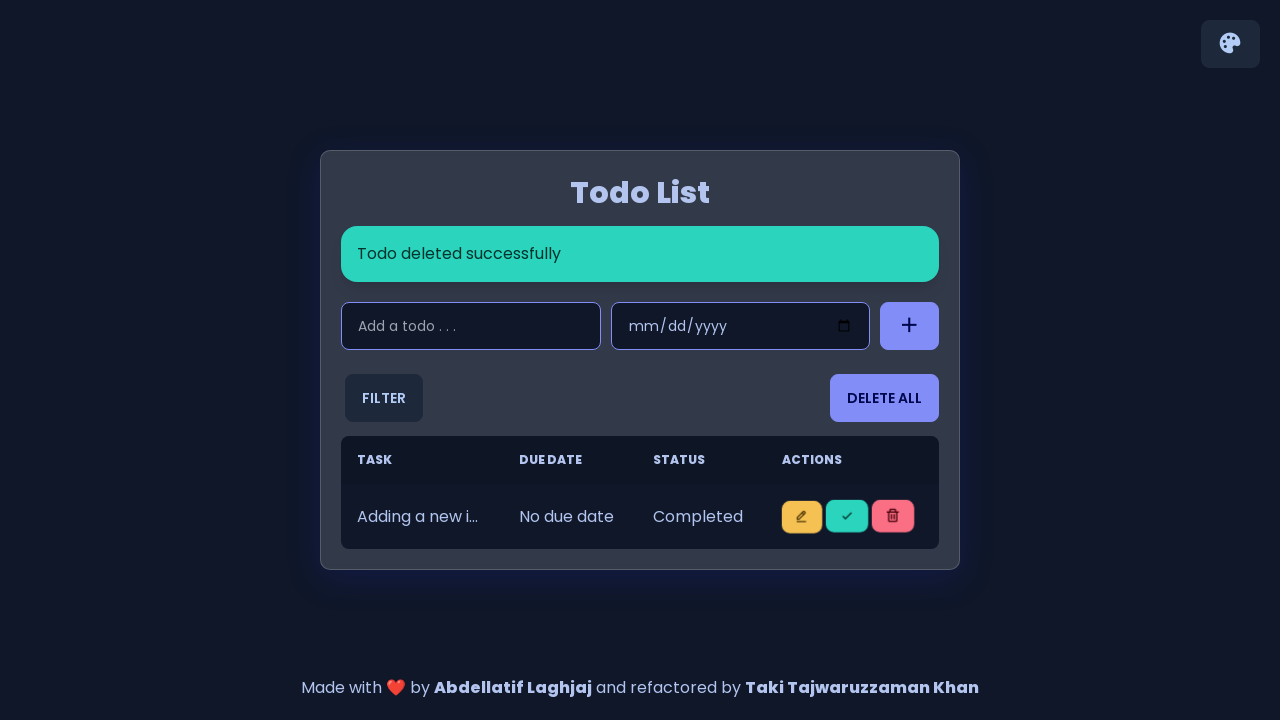

Waited for item 5 completion animation
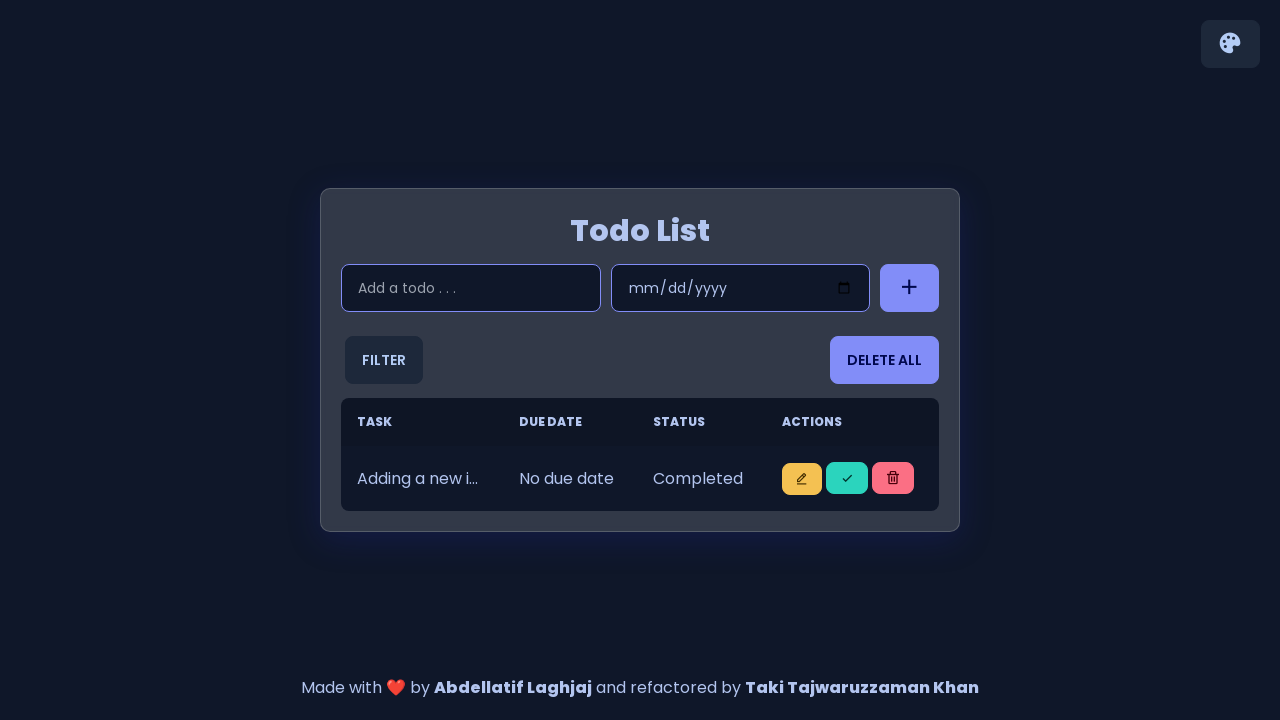

Clicked trash button to delete item 5 at (893, 478) on i.bx.bx-trash
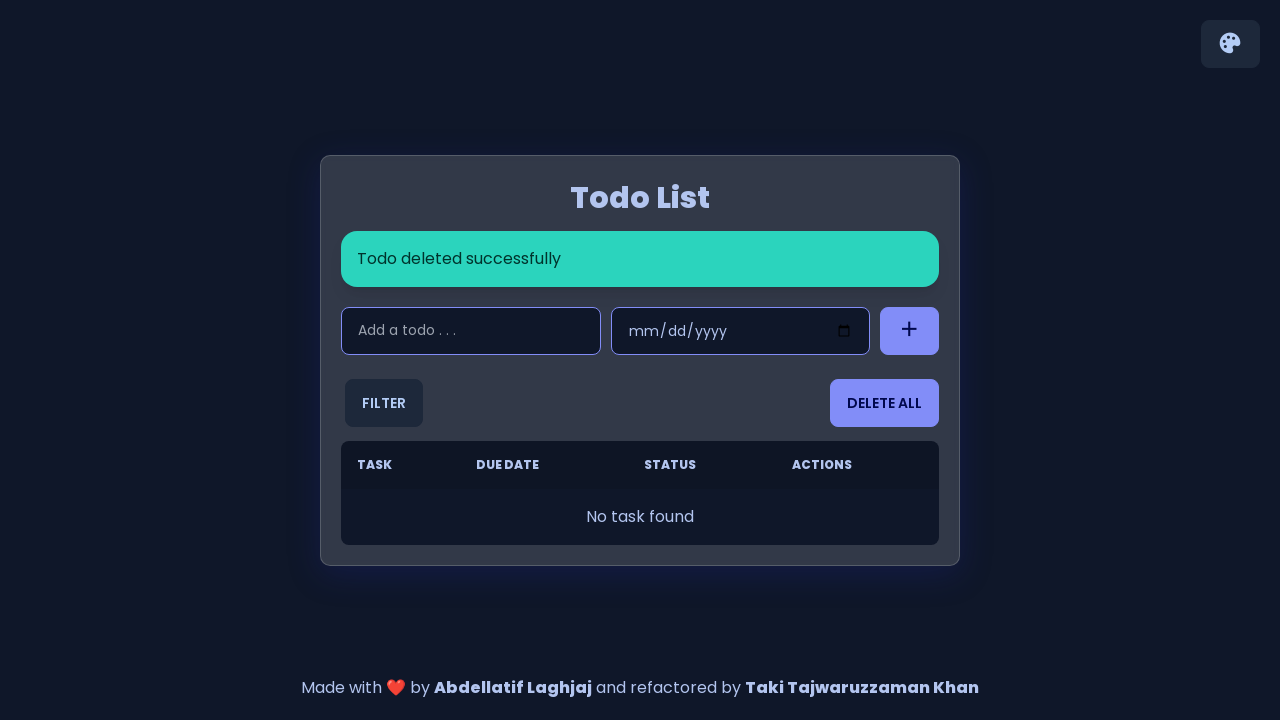

Waited for item 5 deletion animation
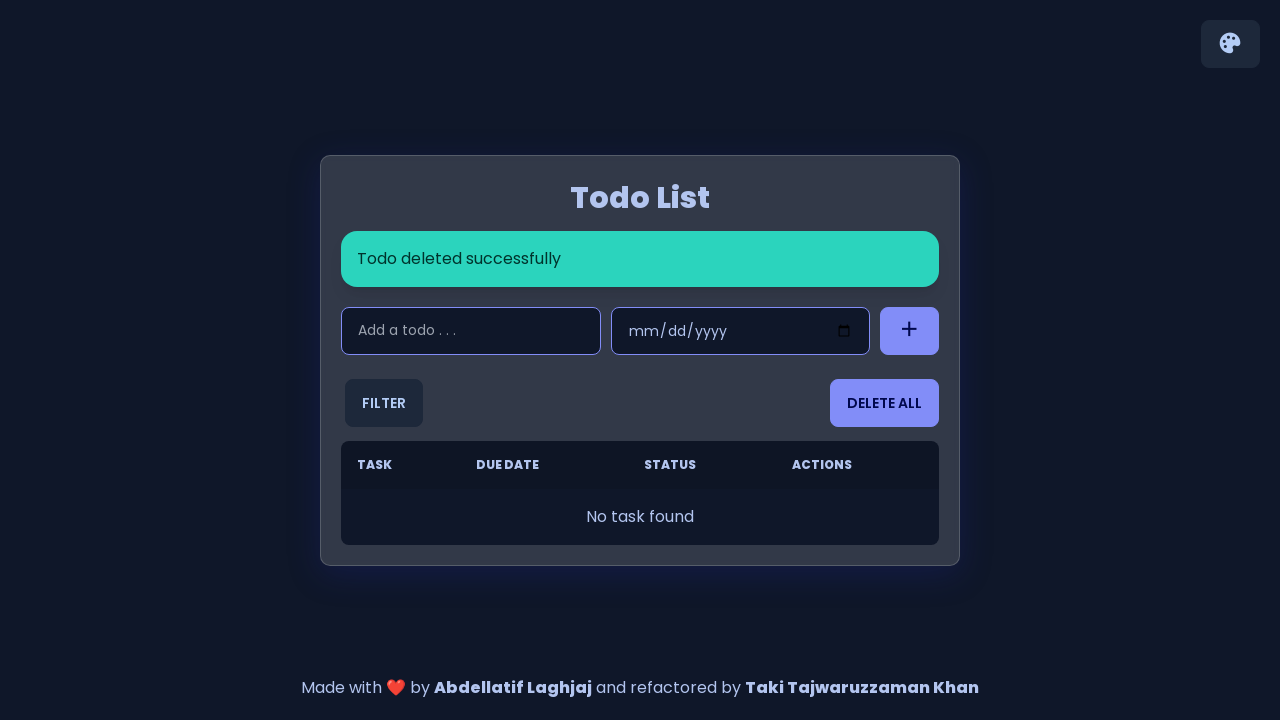

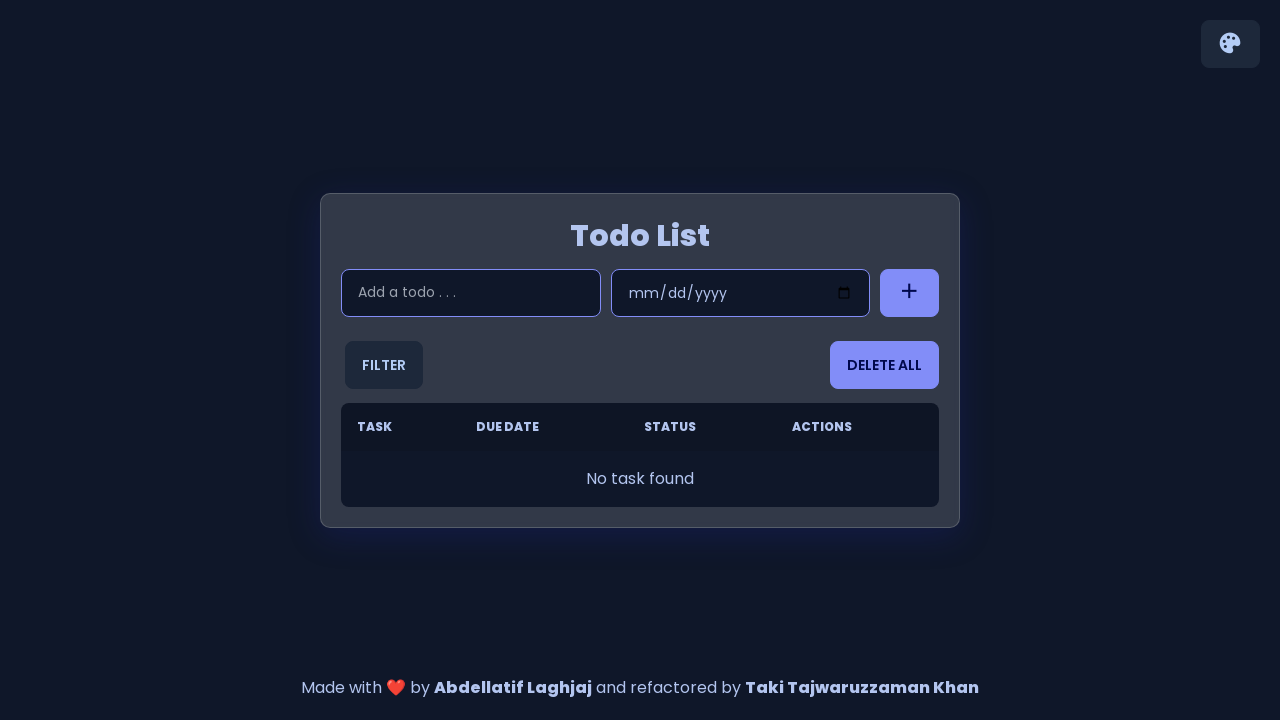